Automates playing Cookie Clicker game by selecting English language, repeatedly clicking the main cookie, and periodically purchasing the most expensive available upgrade for 30 seconds.

Starting URL: https://ozh.github.io/cookieclicker/

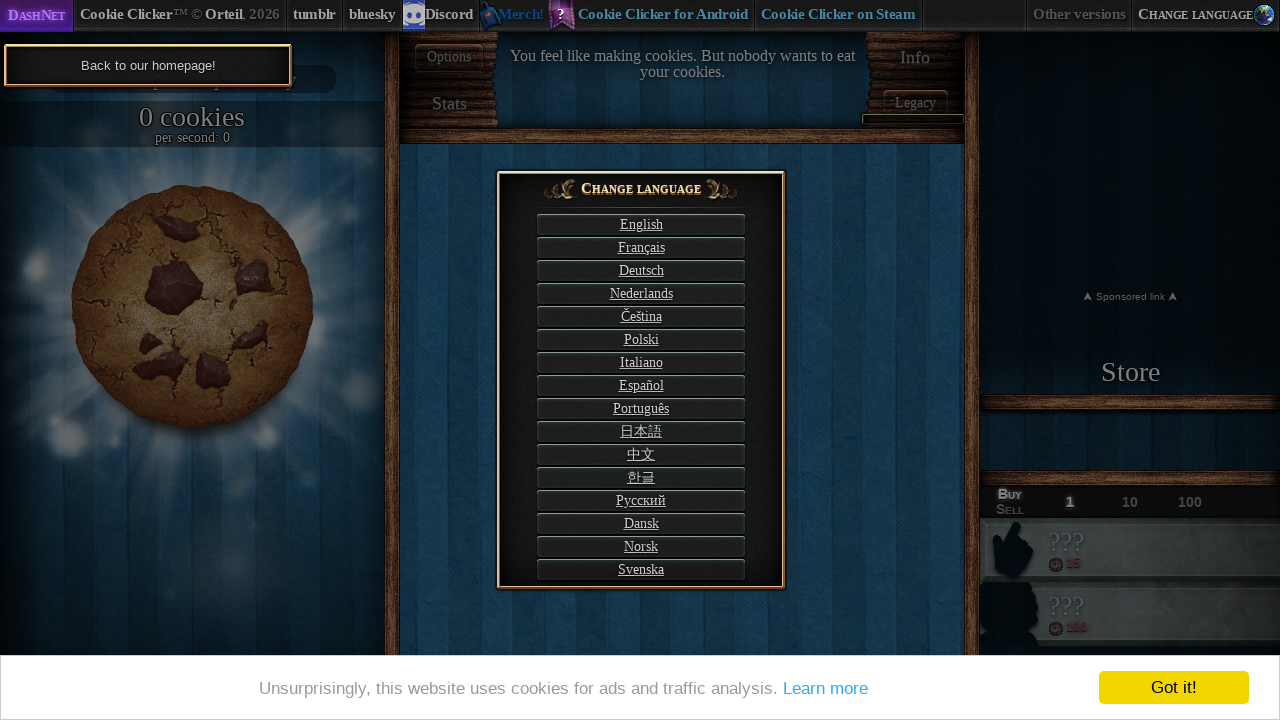

Waited 3 seconds for page to load
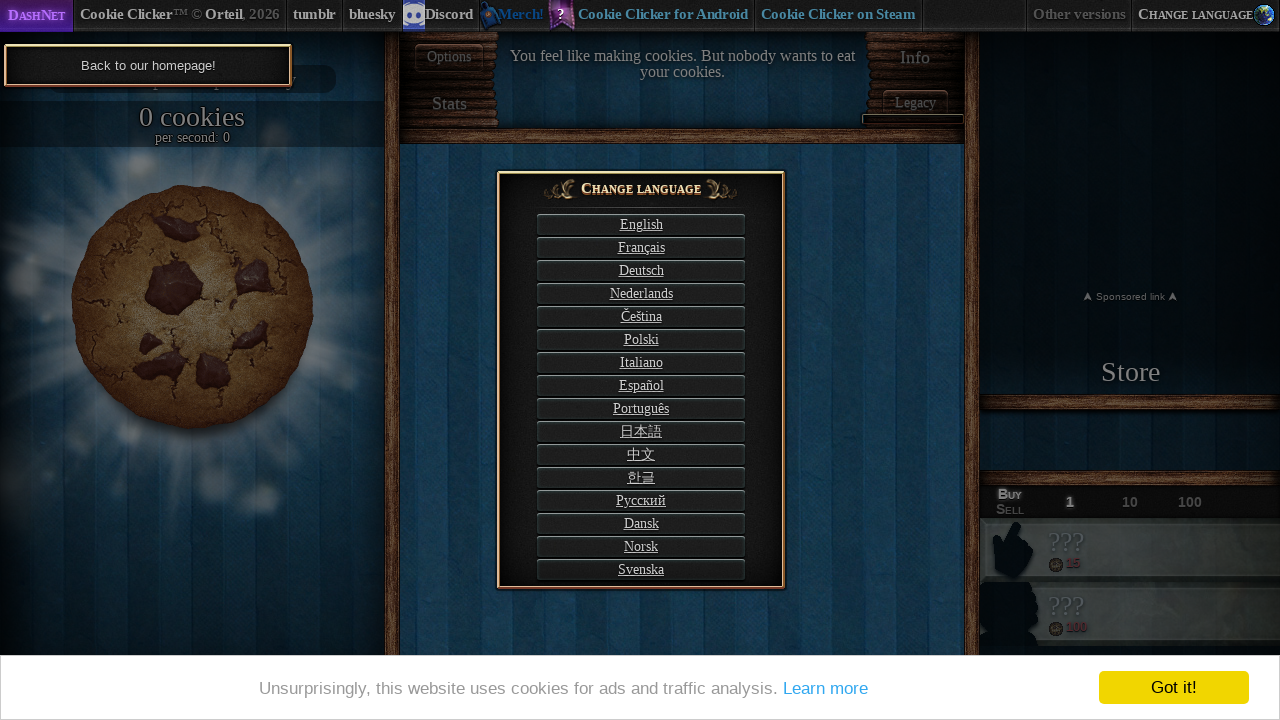

Clicked English language button at (641, 224) on #langSelect-EN
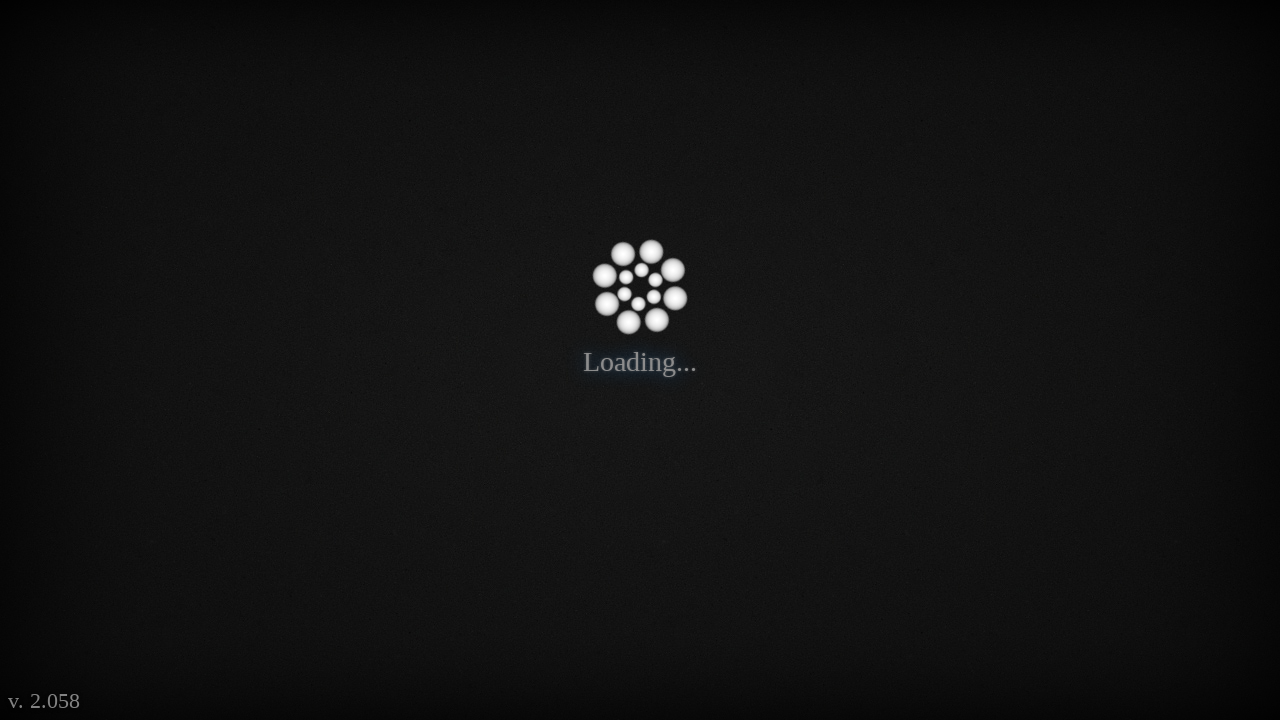

Waited 3 seconds after selecting English language
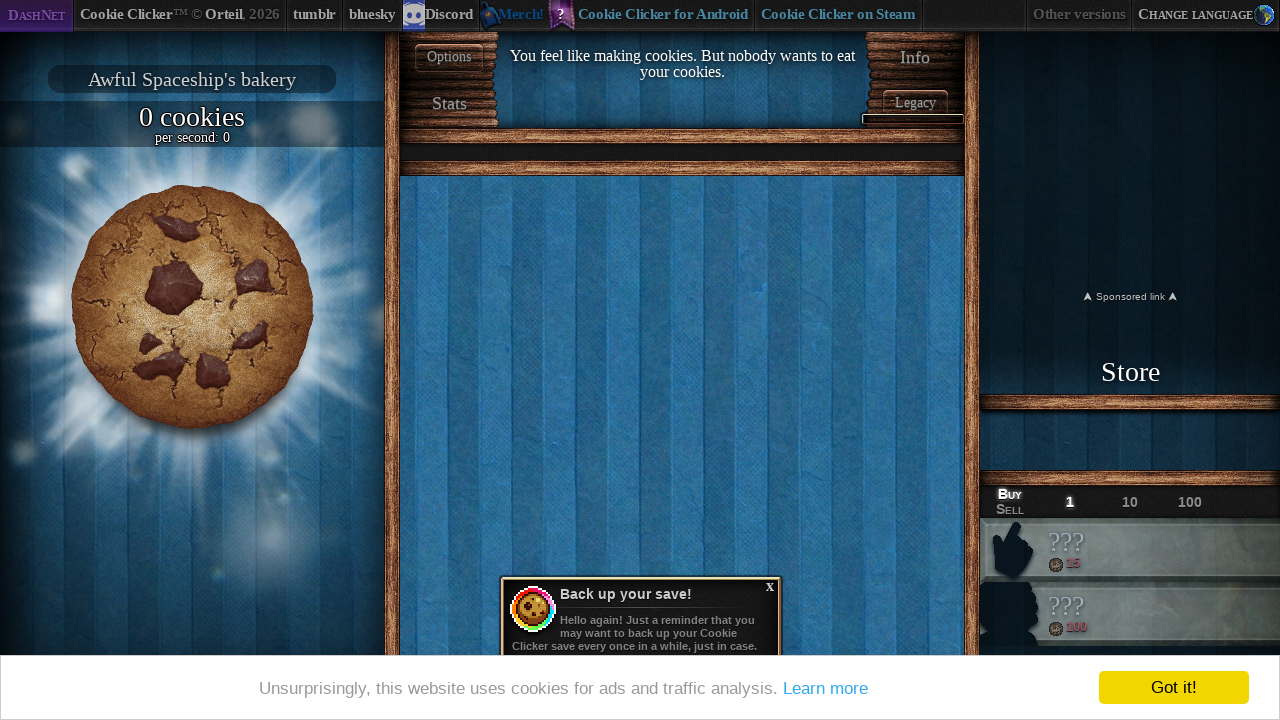

Waited 2 seconds for page to settle
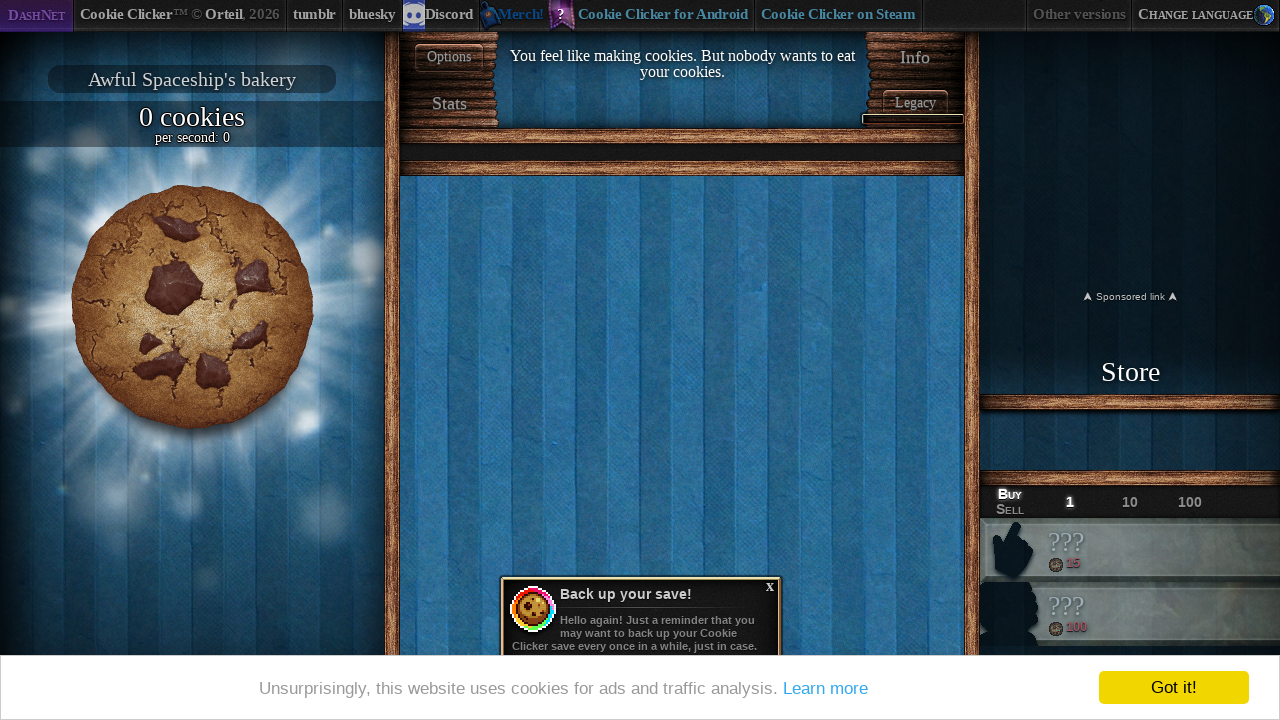

Located main cookie element
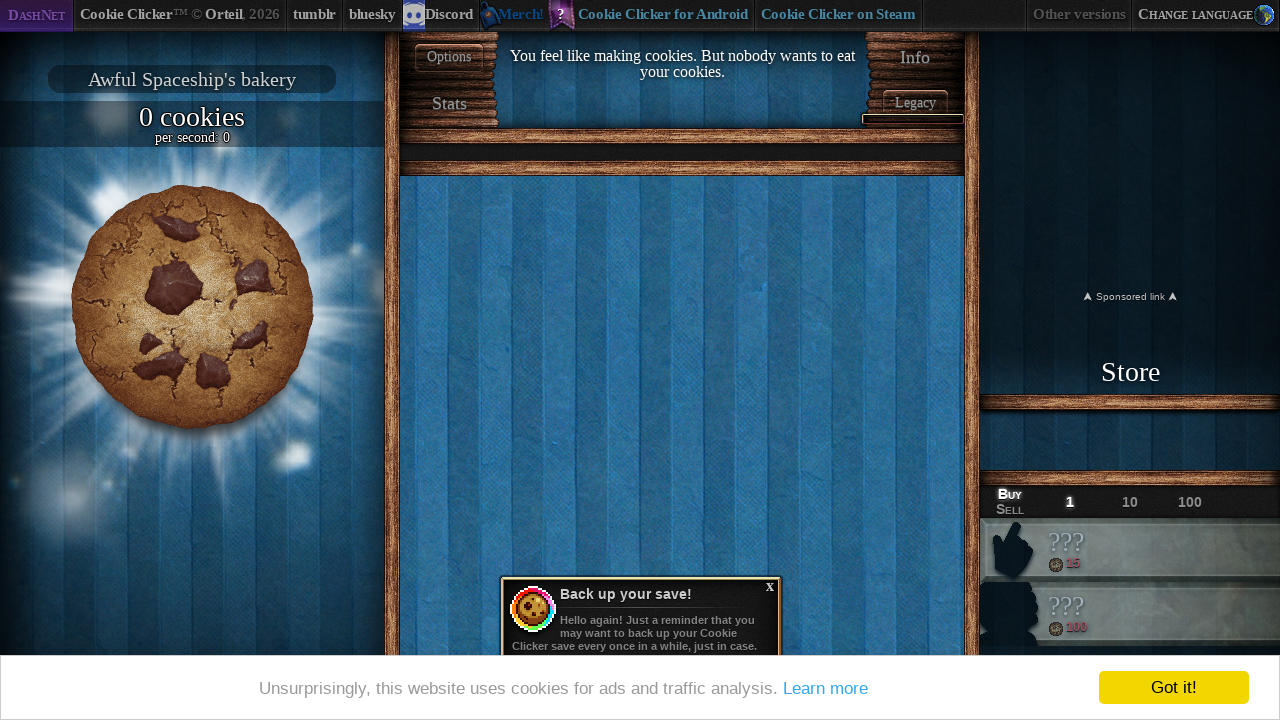

Clicked main cookie at (192, 307) on #bigCookie
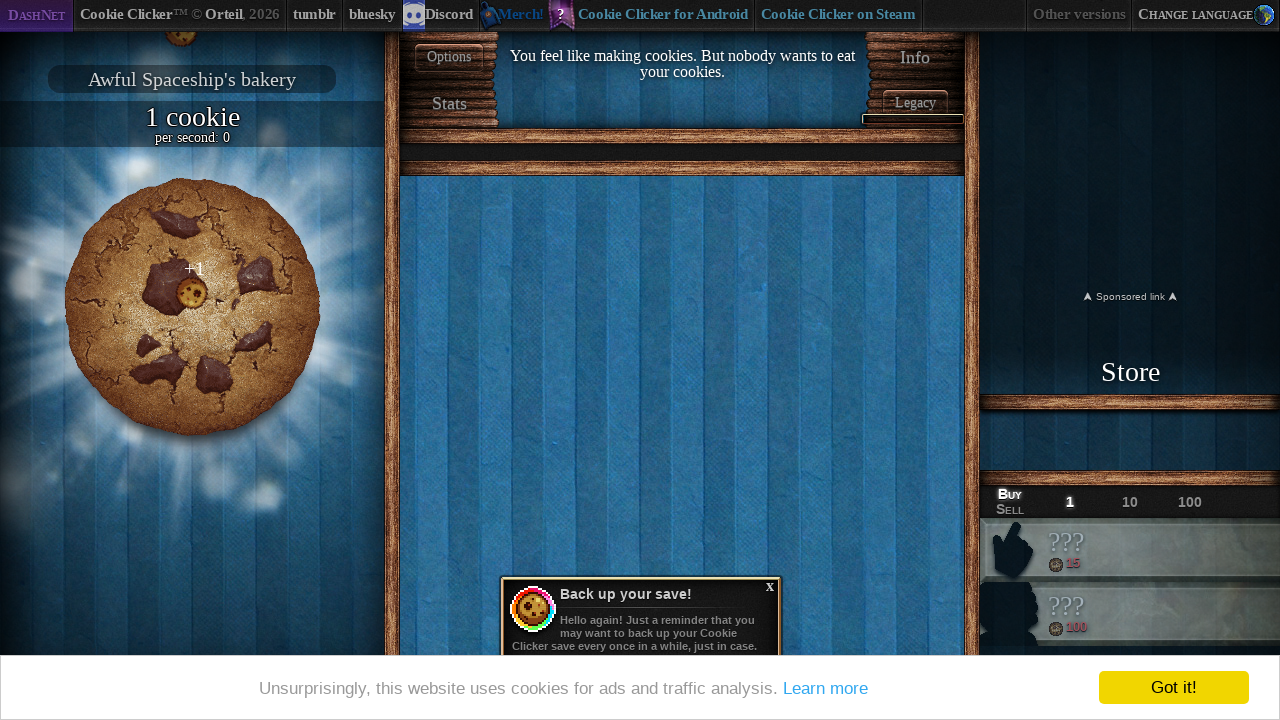

Clicked main cookie at (192, 307) on #bigCookie
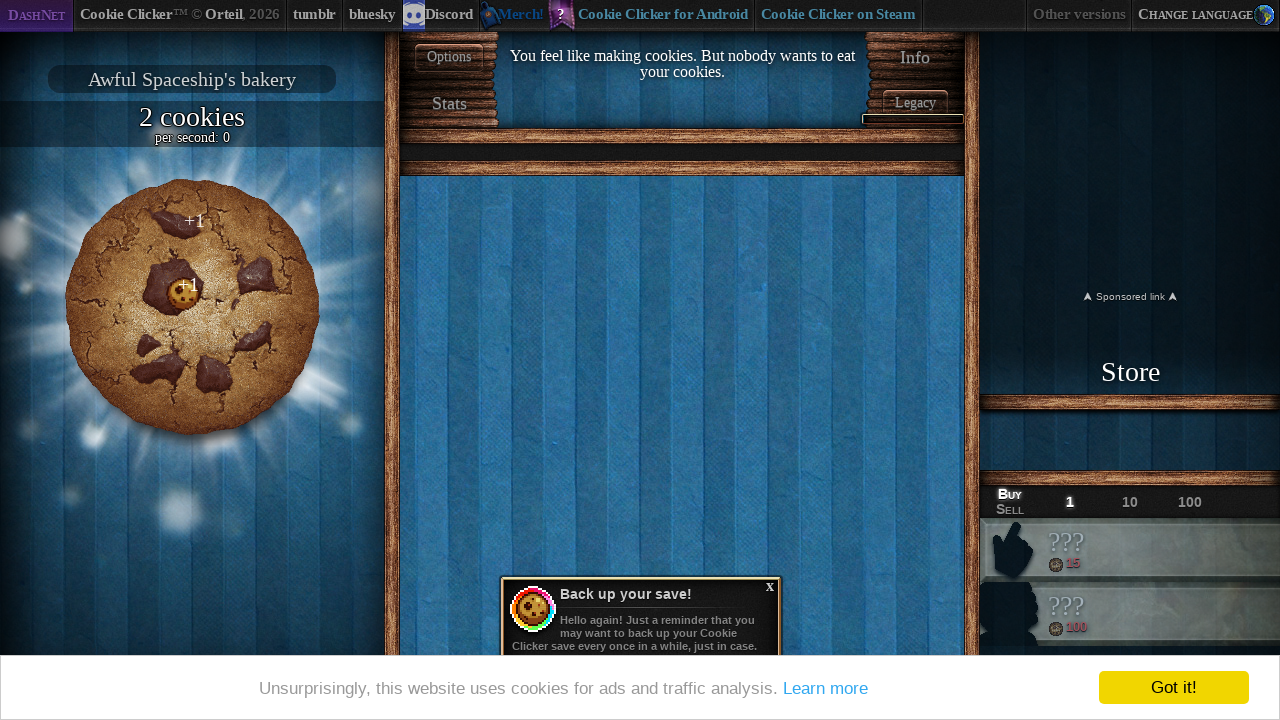

Clicked main cookie at (192, 307) on #bigCookie
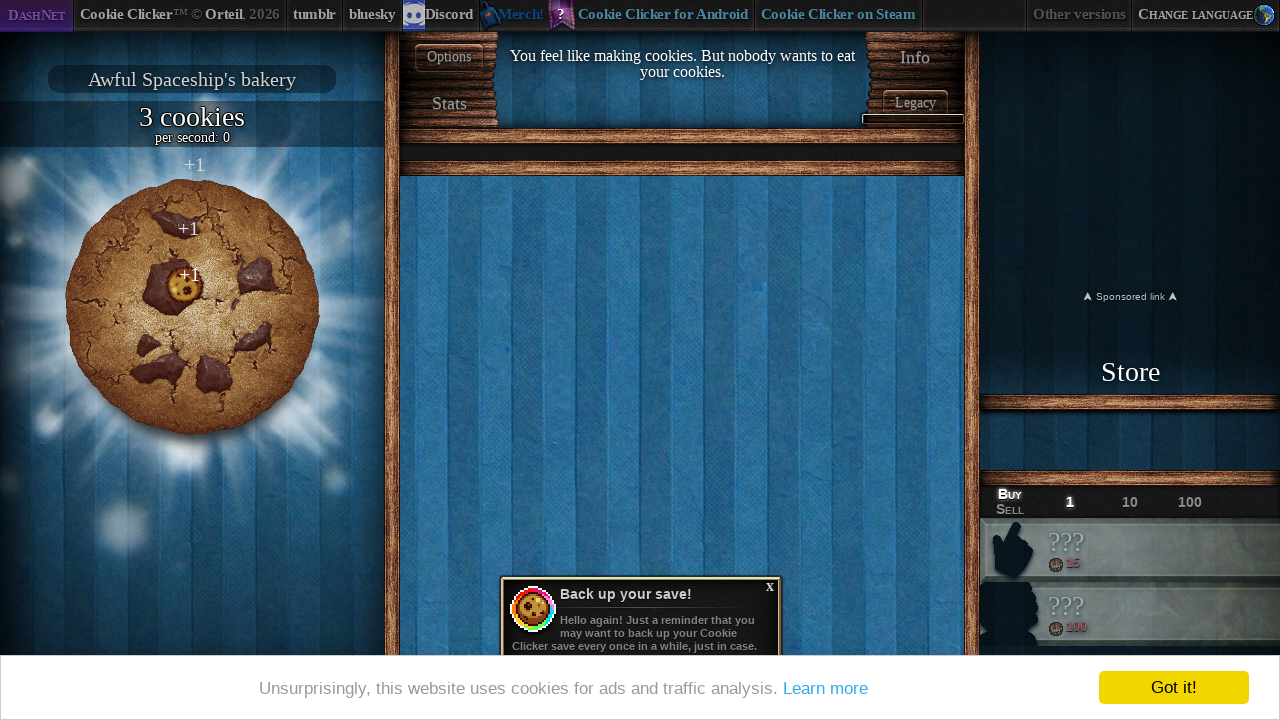

Clicked main cookie at (192, 307) on #bigCookie
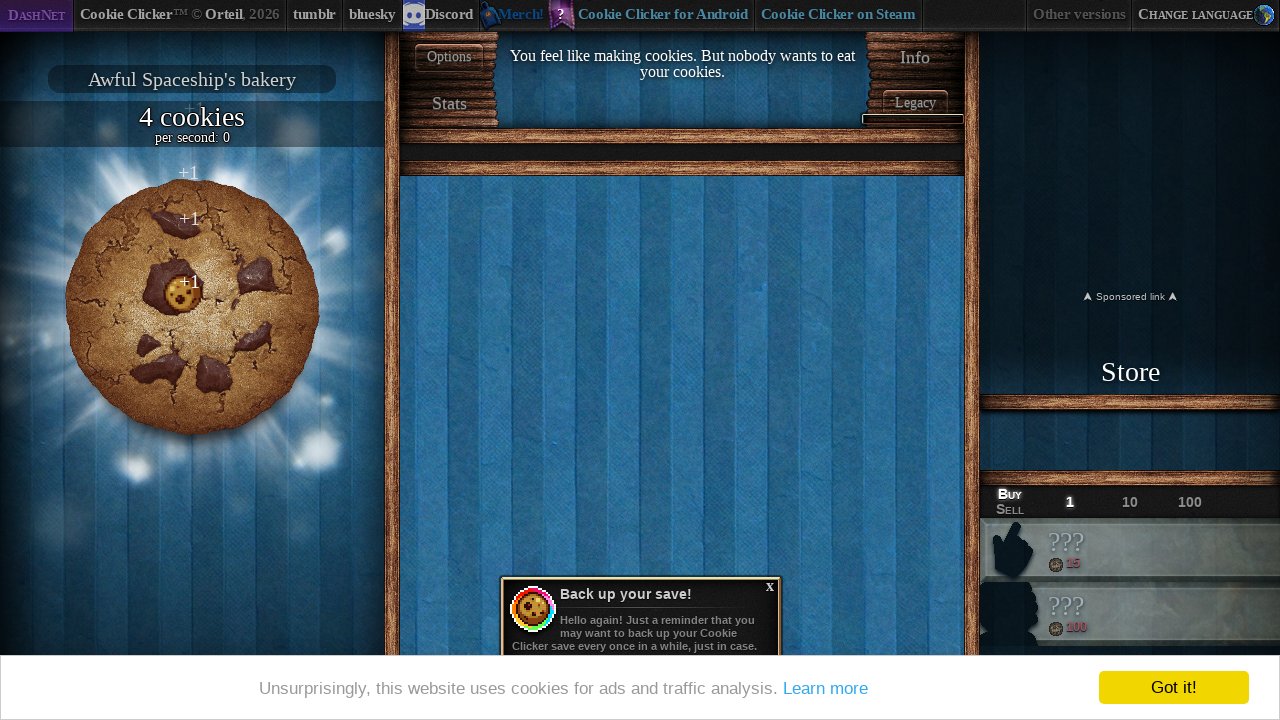

Clicked main cookie at (192, 307) on #bigCookie
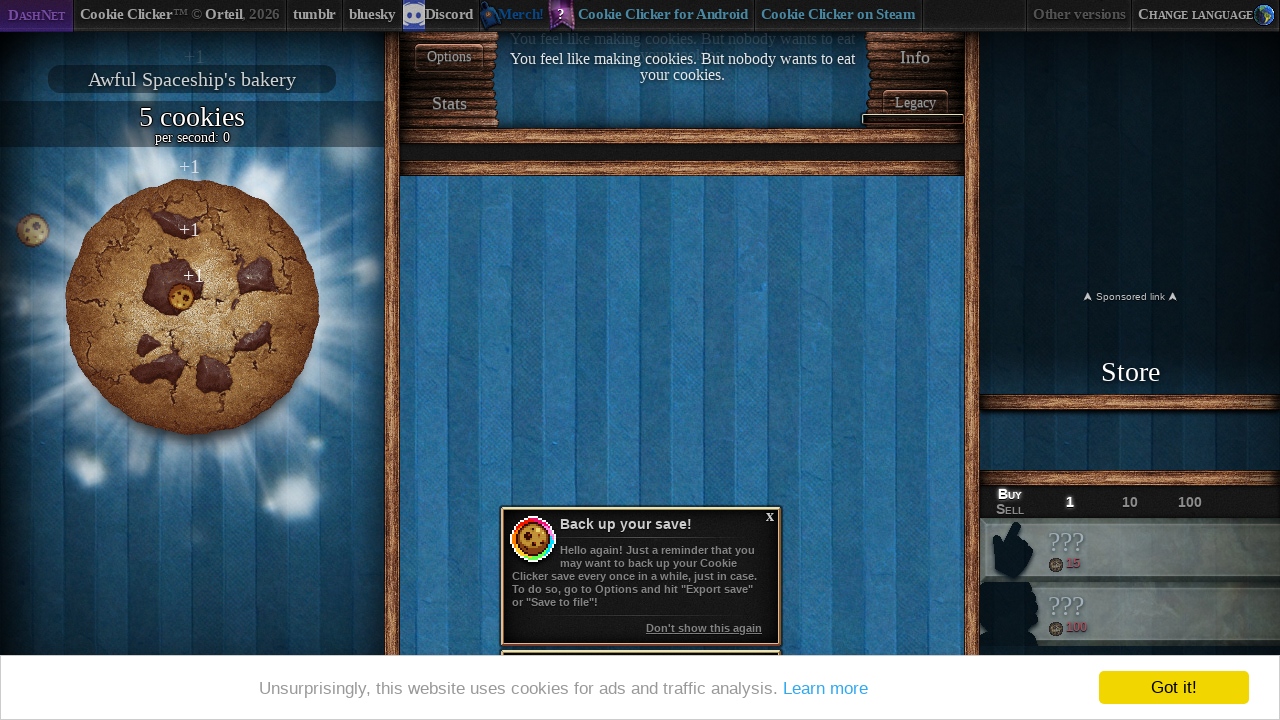

Clicked main cookie at (192, 307) on #bigCookie
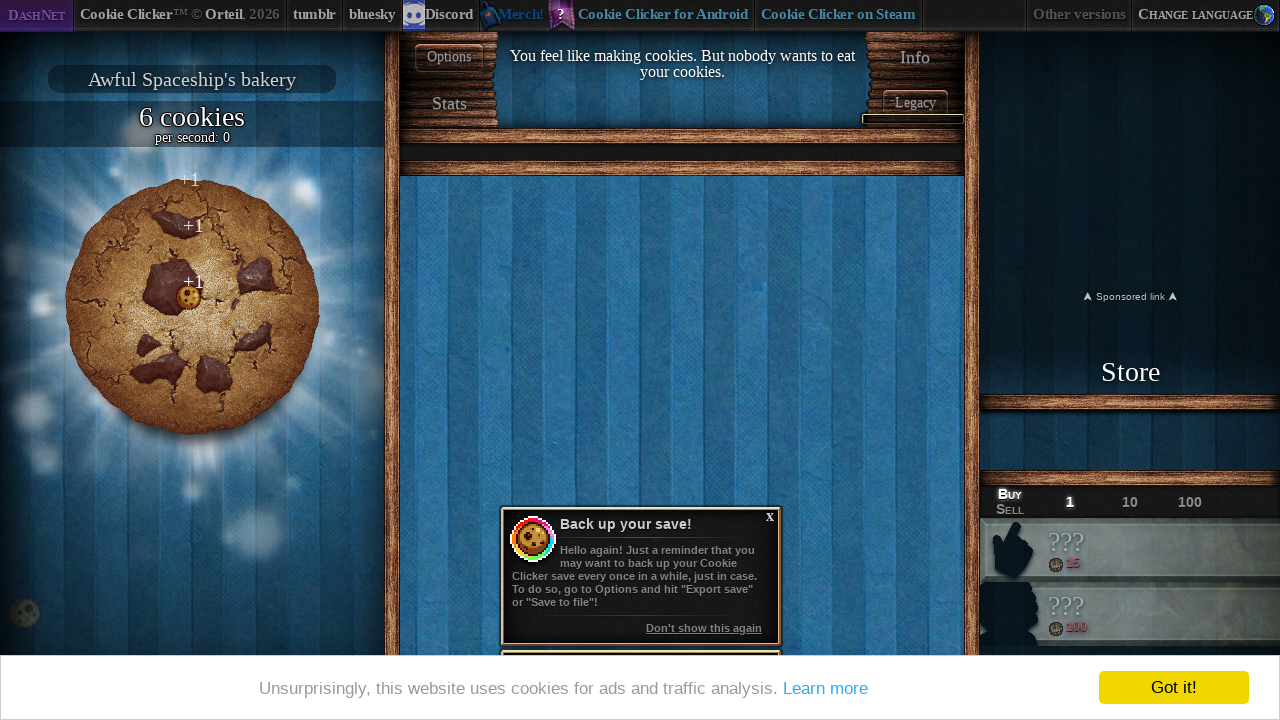

Clicked main cookie at (192, 307) on #bigCookie
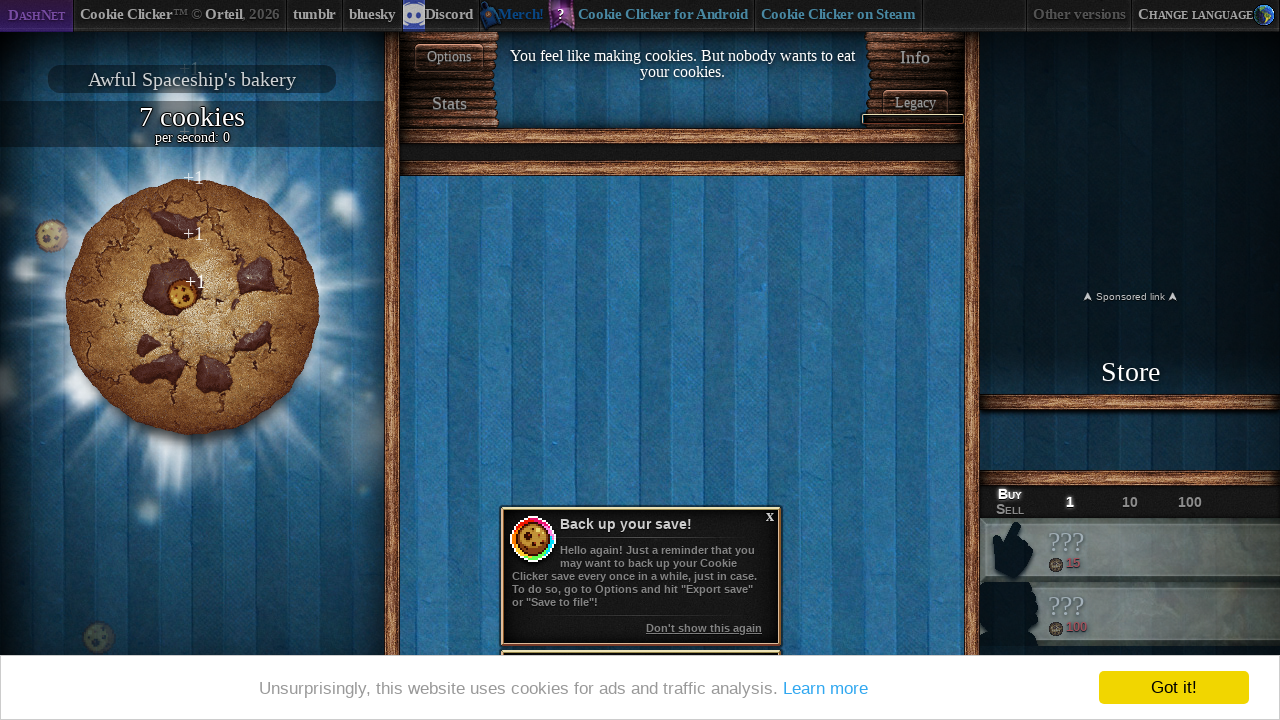

Clicked main cookie at (192, 307) on #bigCookie
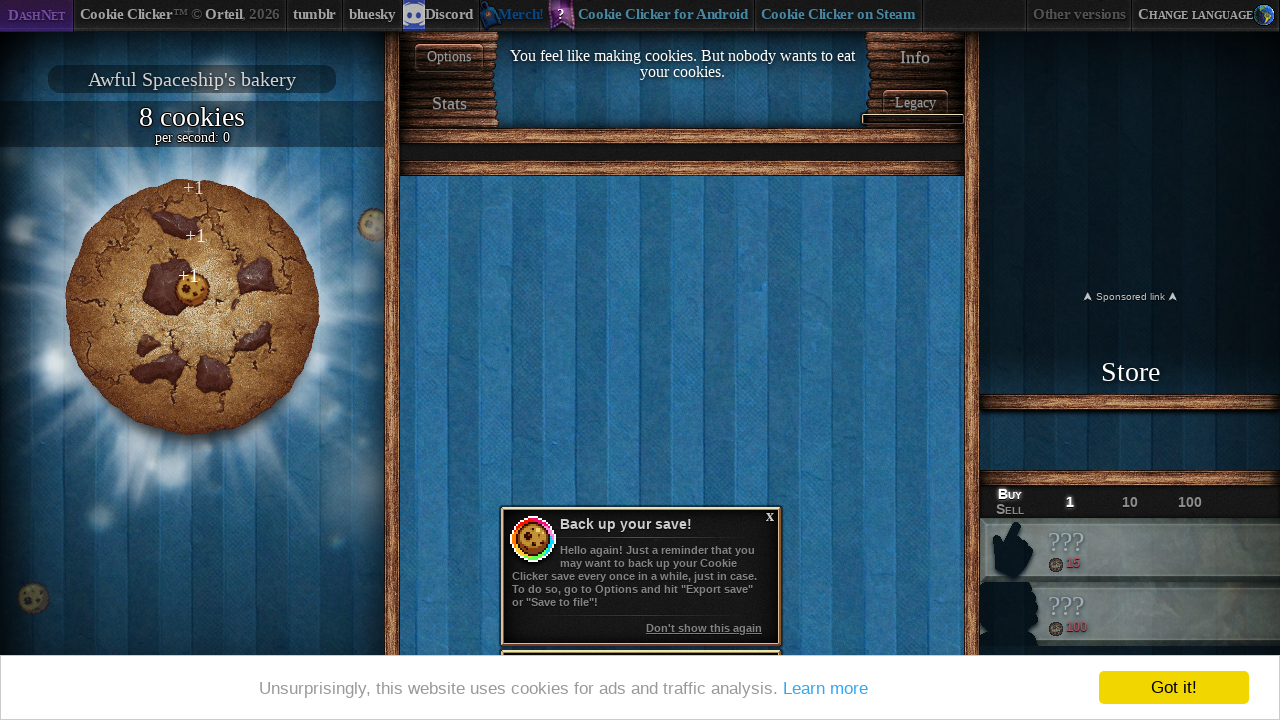

Clicked main cookie at (192, 307) on #bigCookie
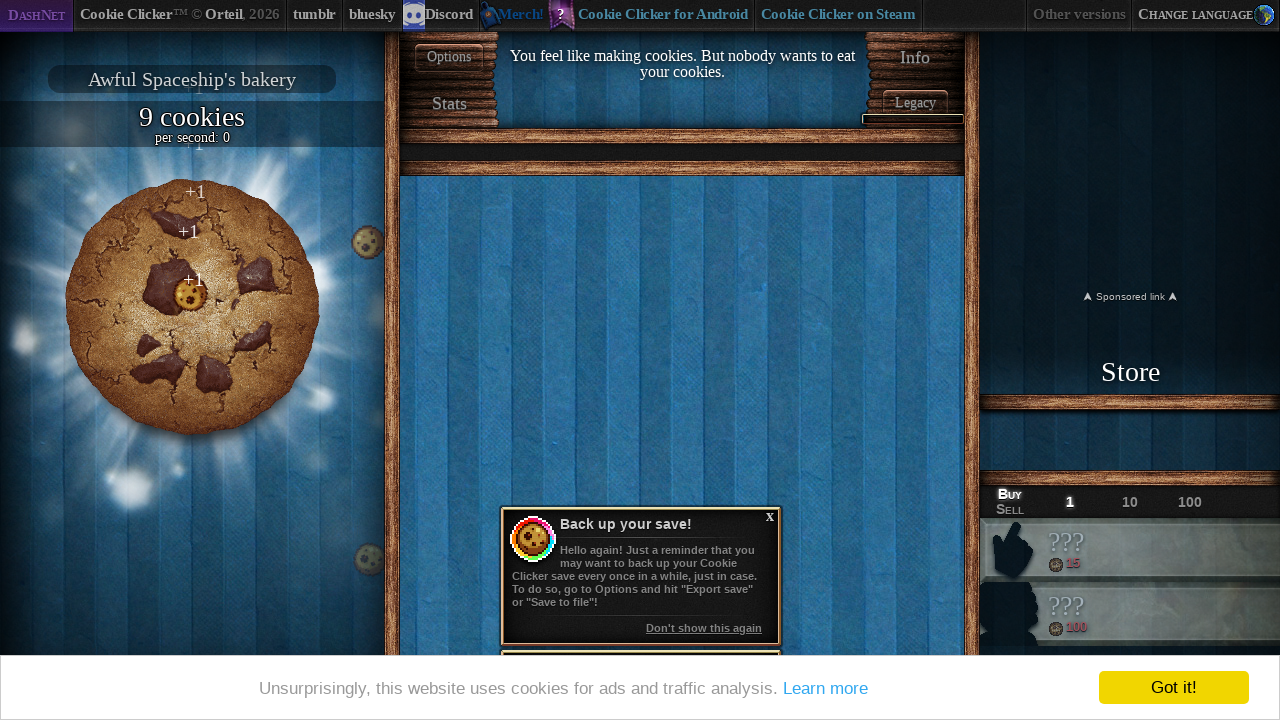

Clicked main cookie at (192, 307) on #bigCookie
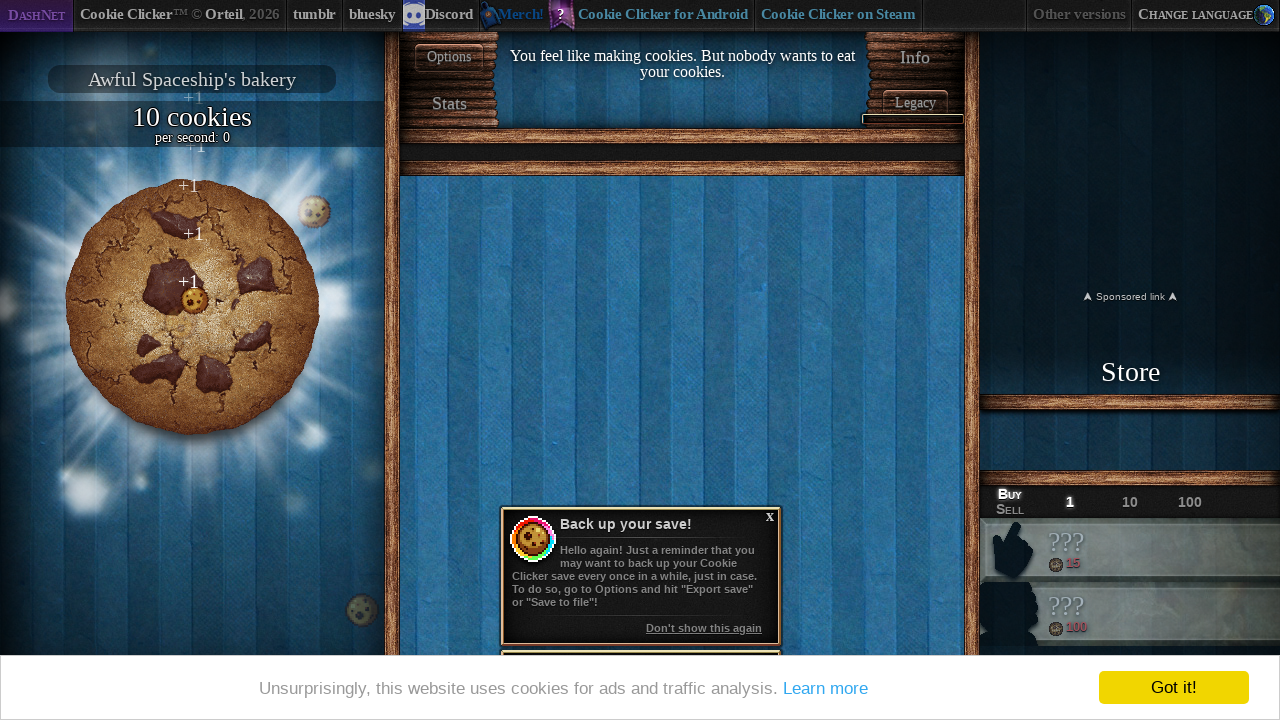

Clicked main cookie at (192, 307) on #bigCookie
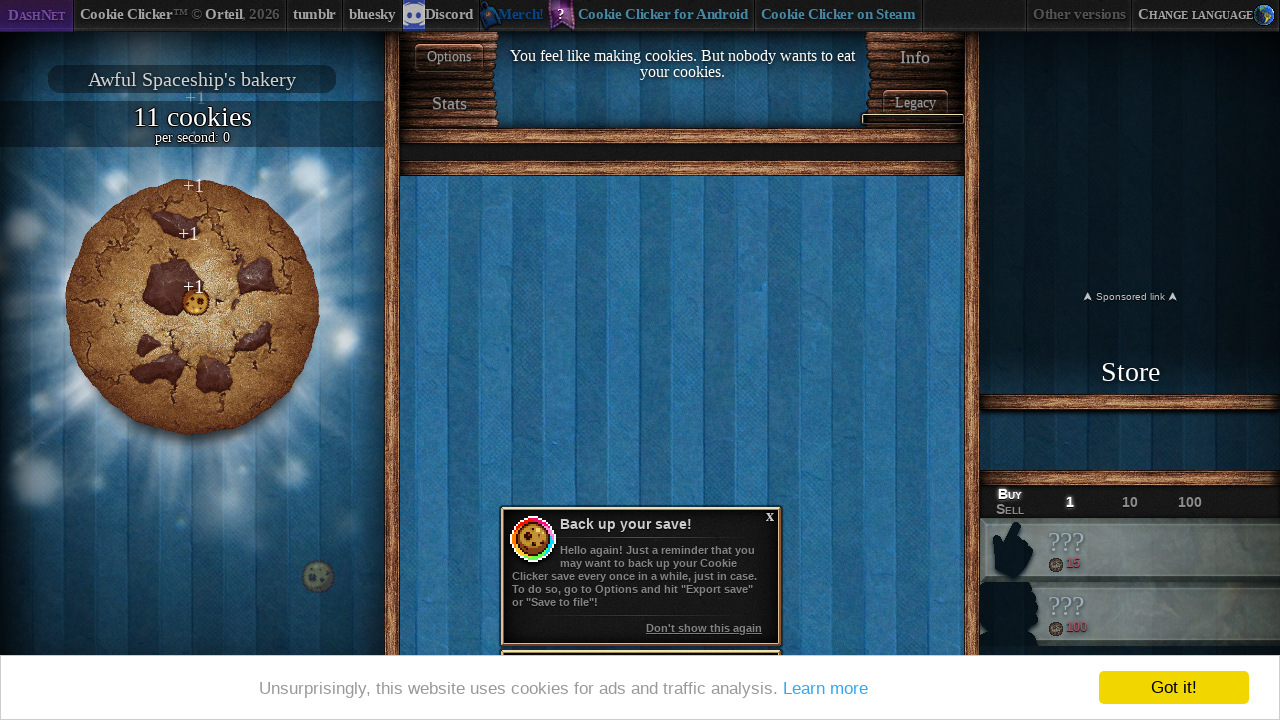

Clicked main cookie at (192, 307) on #bigCookie
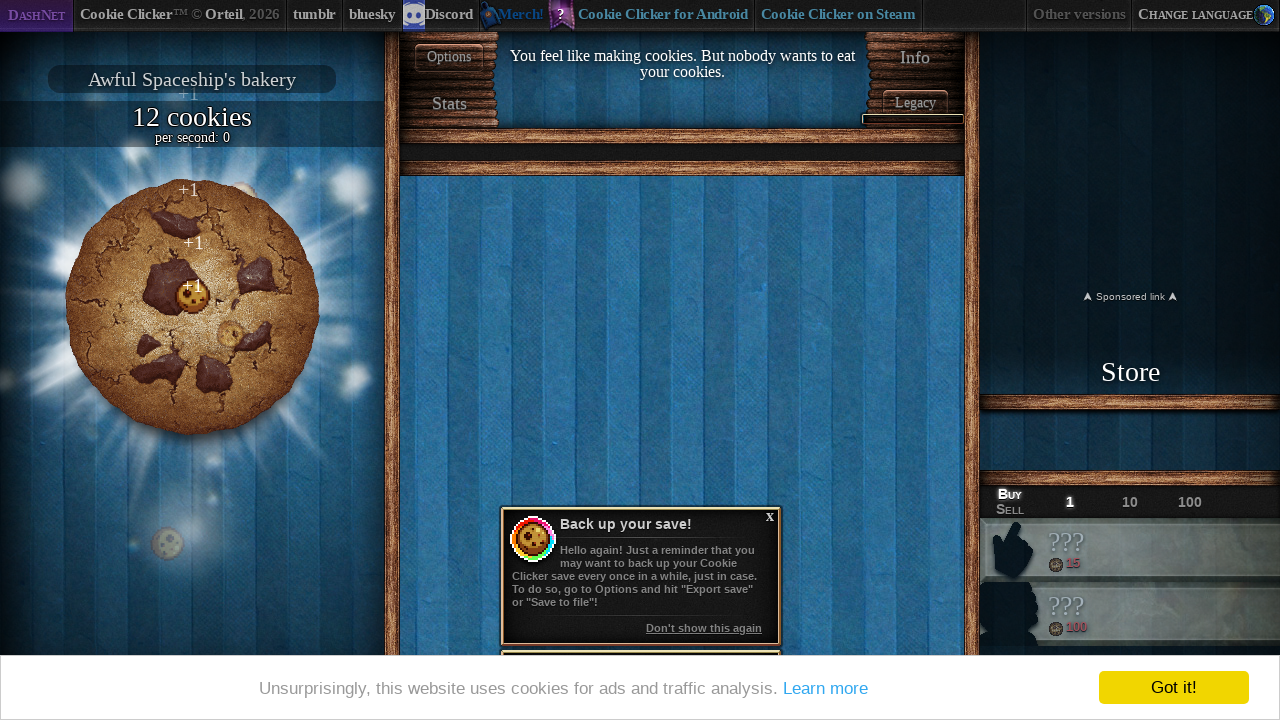

Clicked main cookie at (192, 307) on #bigCookie
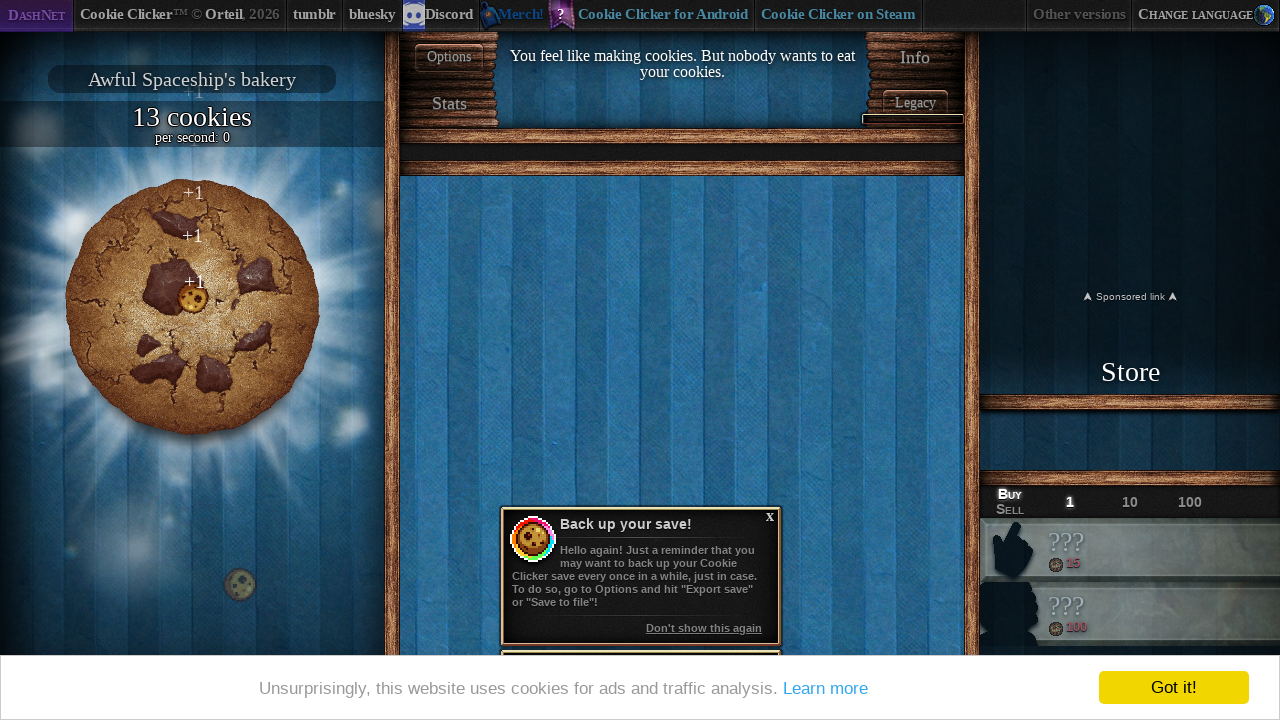

Clicked main cookie at (192, 307) on #bigCookie
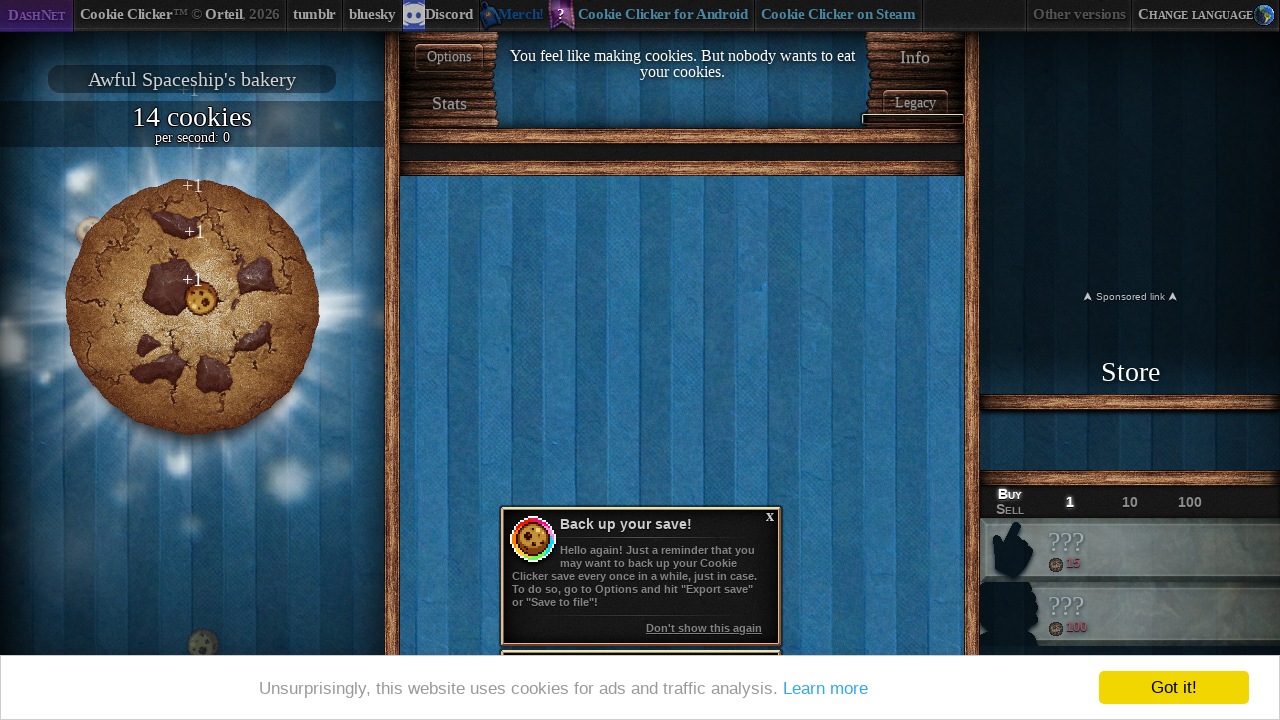

Clicked main cookie at (192, 307) on #bigCookie
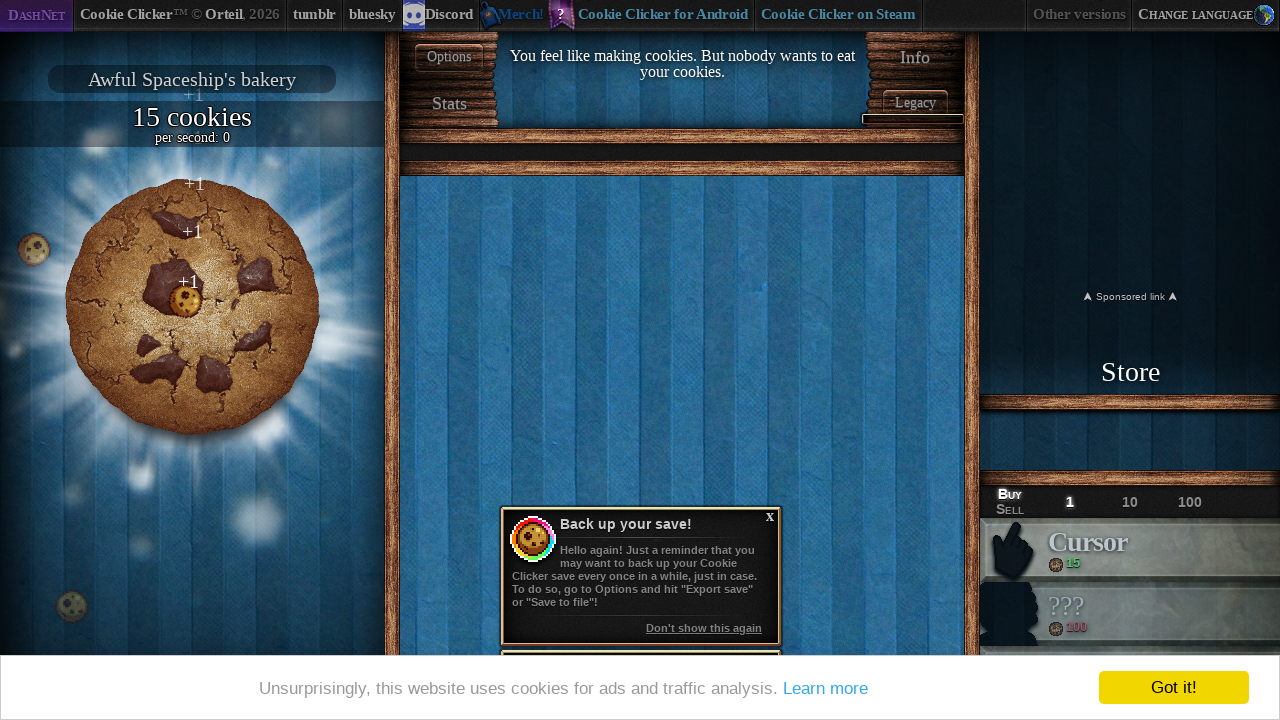

Clicked main cookie at (192, 307) on #bigCookie
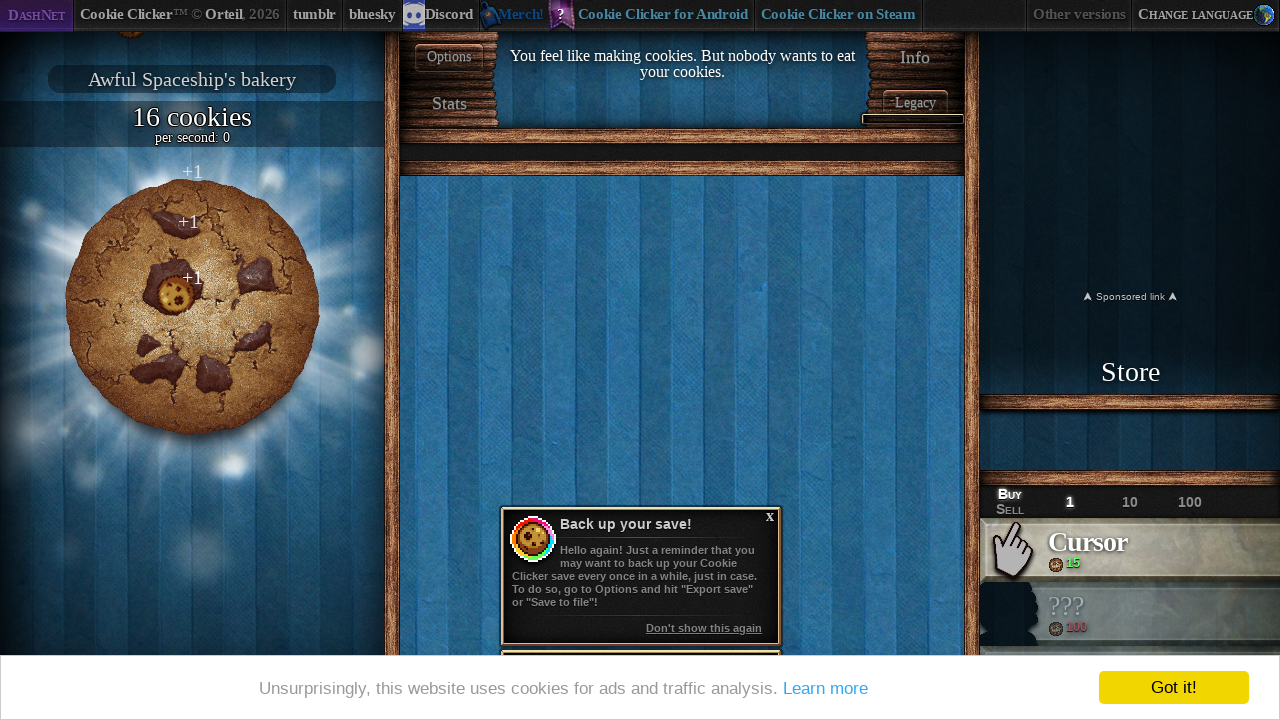

Clicked main cookie at (192, 307) on #bigCookie
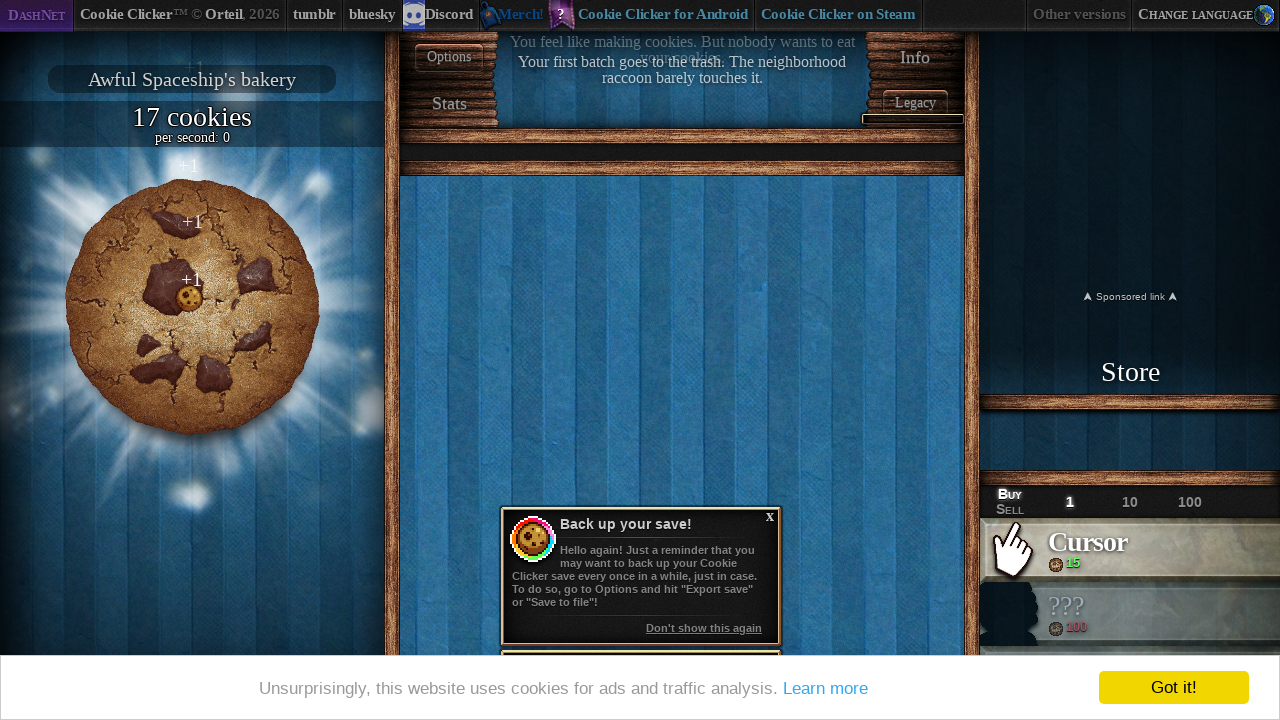

Clicked main cookie at (192, 307) on #bigCookie
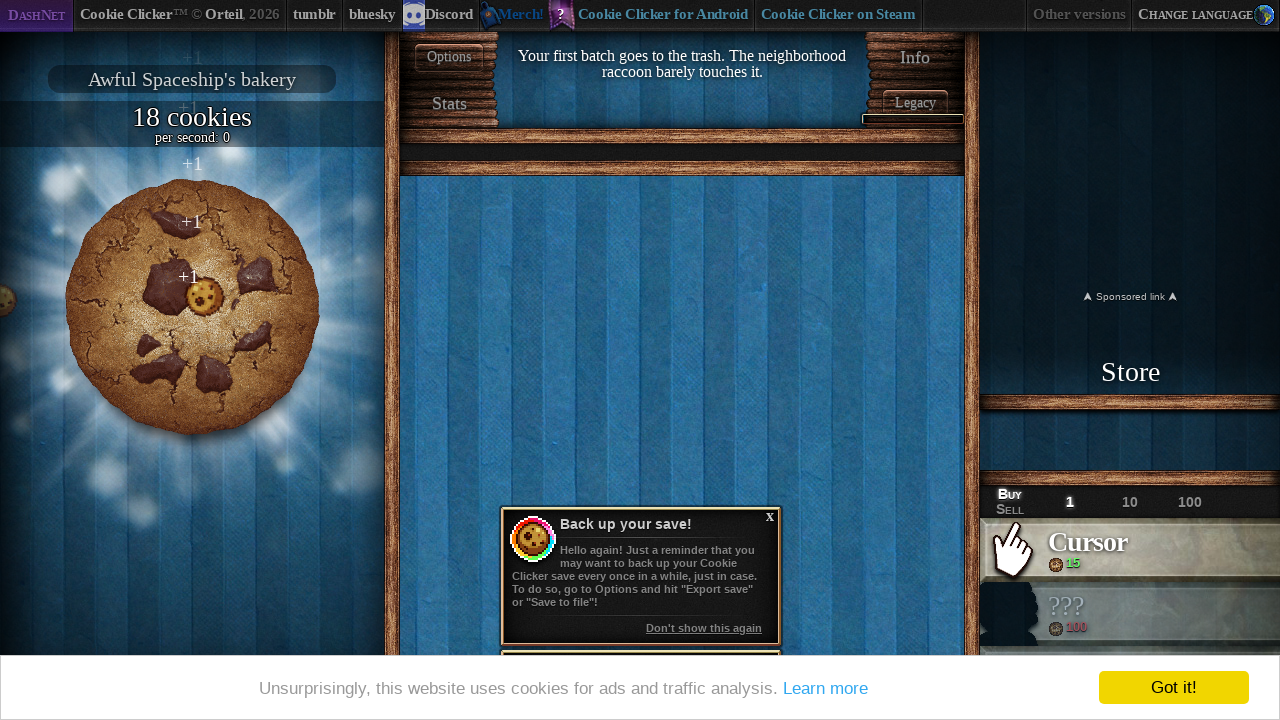

Clicked main cookie at (192, 307) on #bigCookie
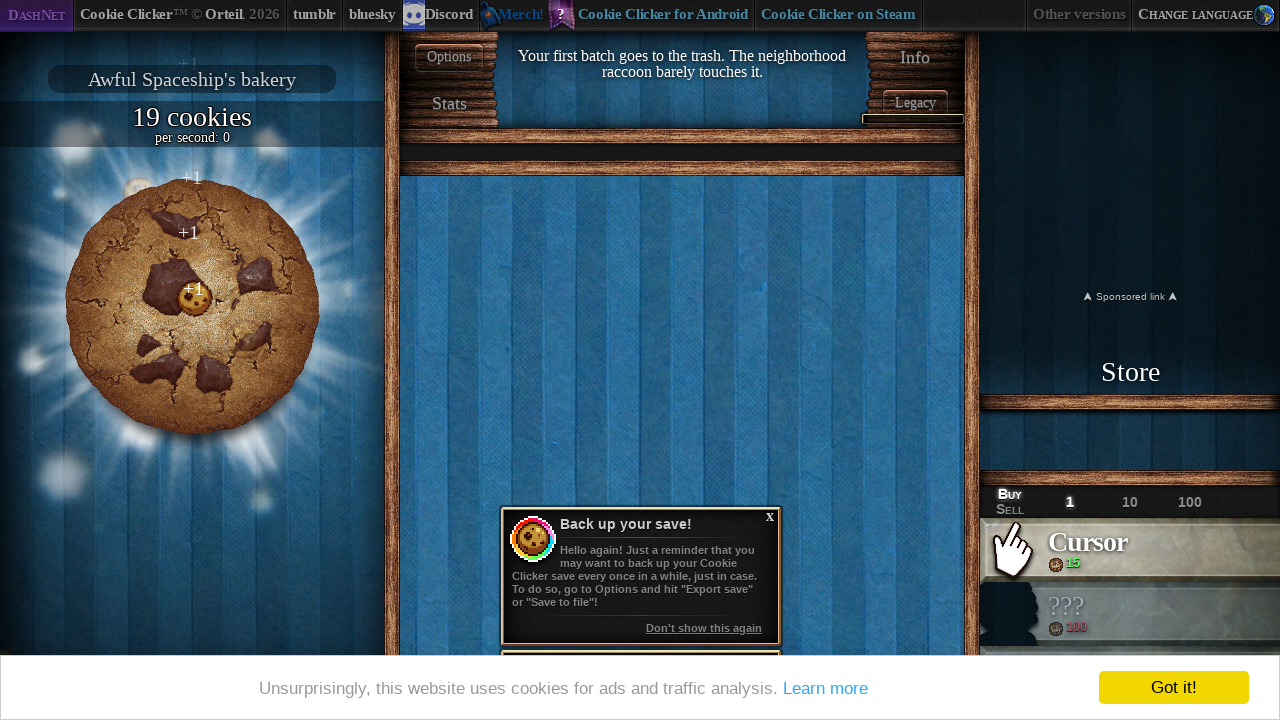

Purchased the most expensive available upgrade at (1130, 550) on div[id^='product'].enabled >> nth=-1
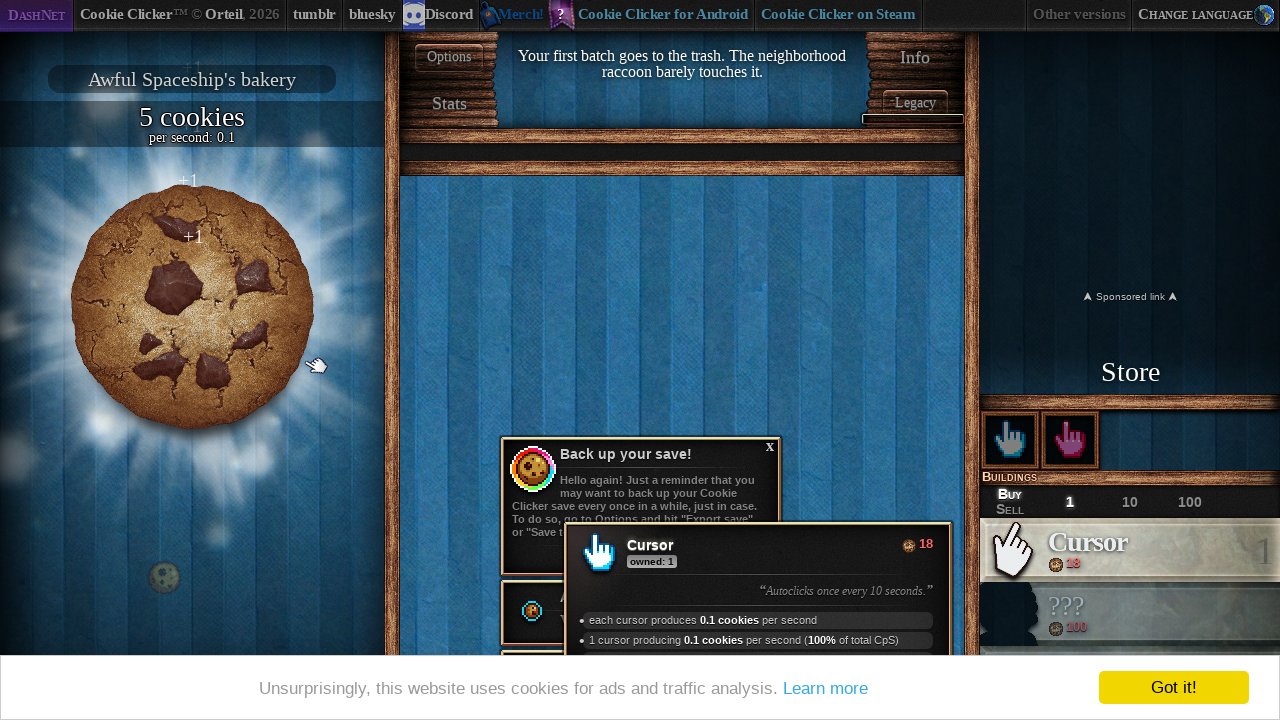

Clicked main cookie at (192, 307) on #bigCookie
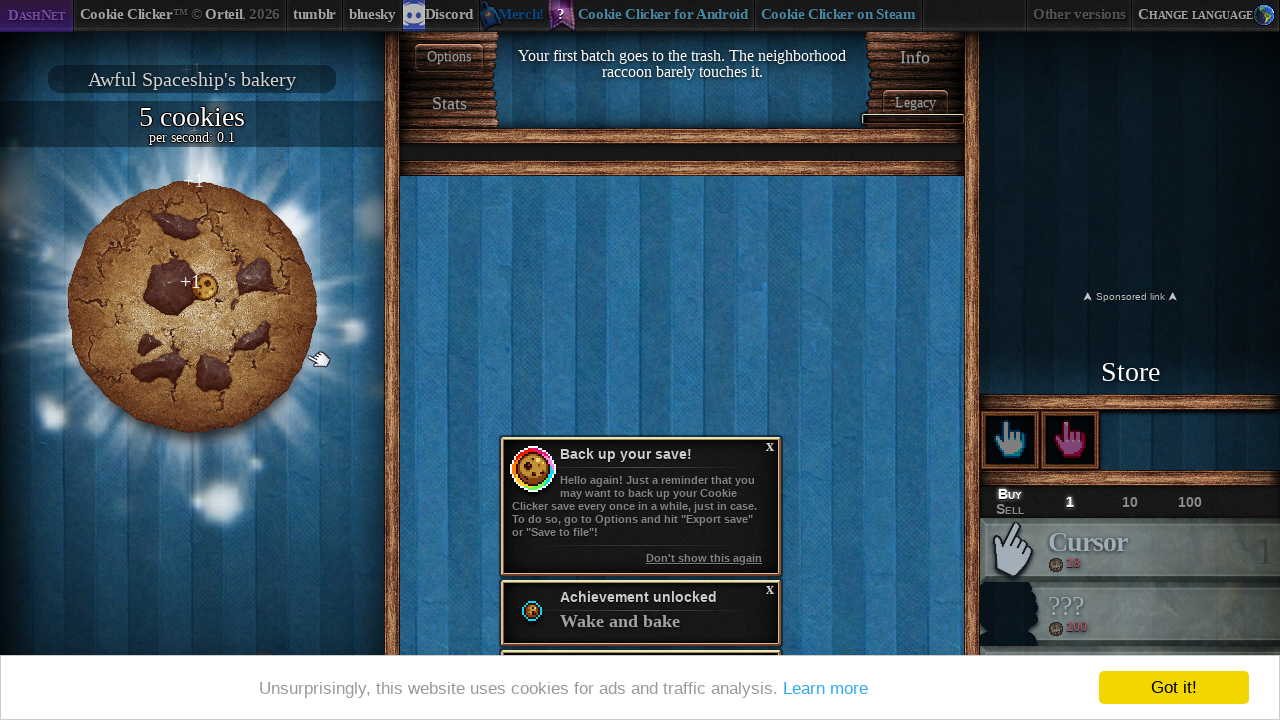

Clicked main cookie at (192, 307) on #bigCookie
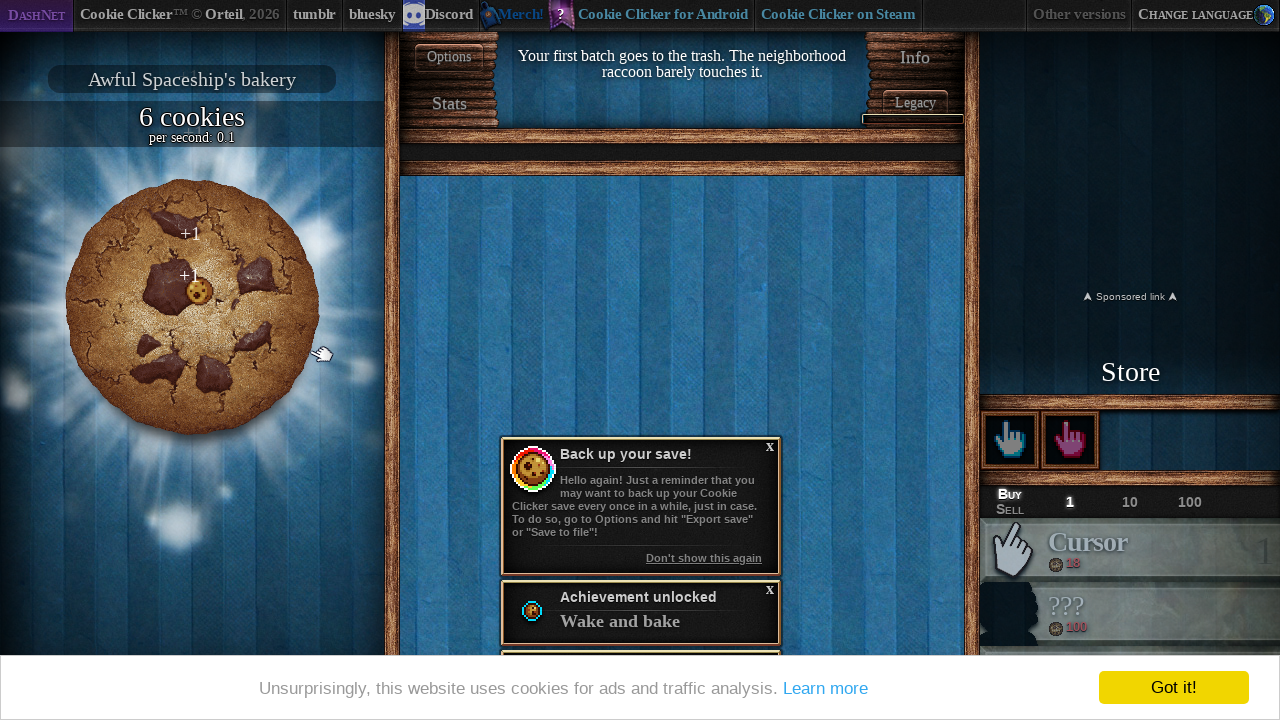

Clicked main cookie at (192, 307) on #bigCookie
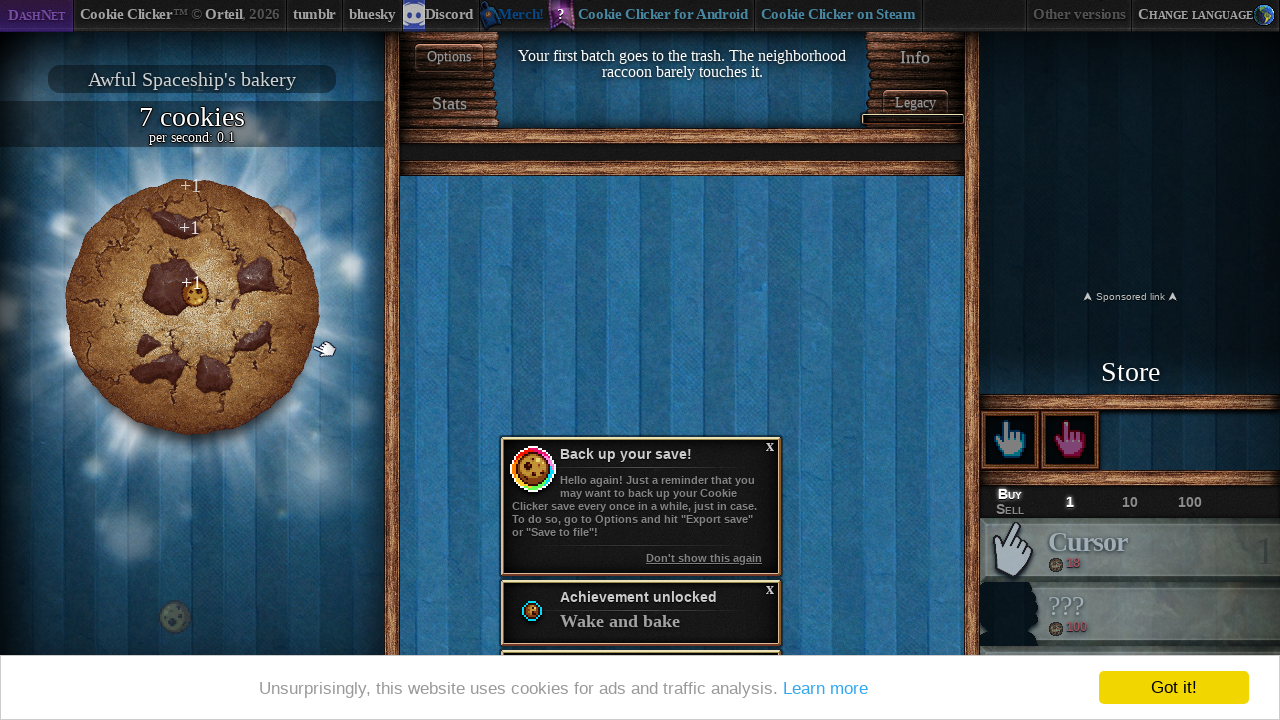

Clicked main cookie at (192, 307) on #bigCookie
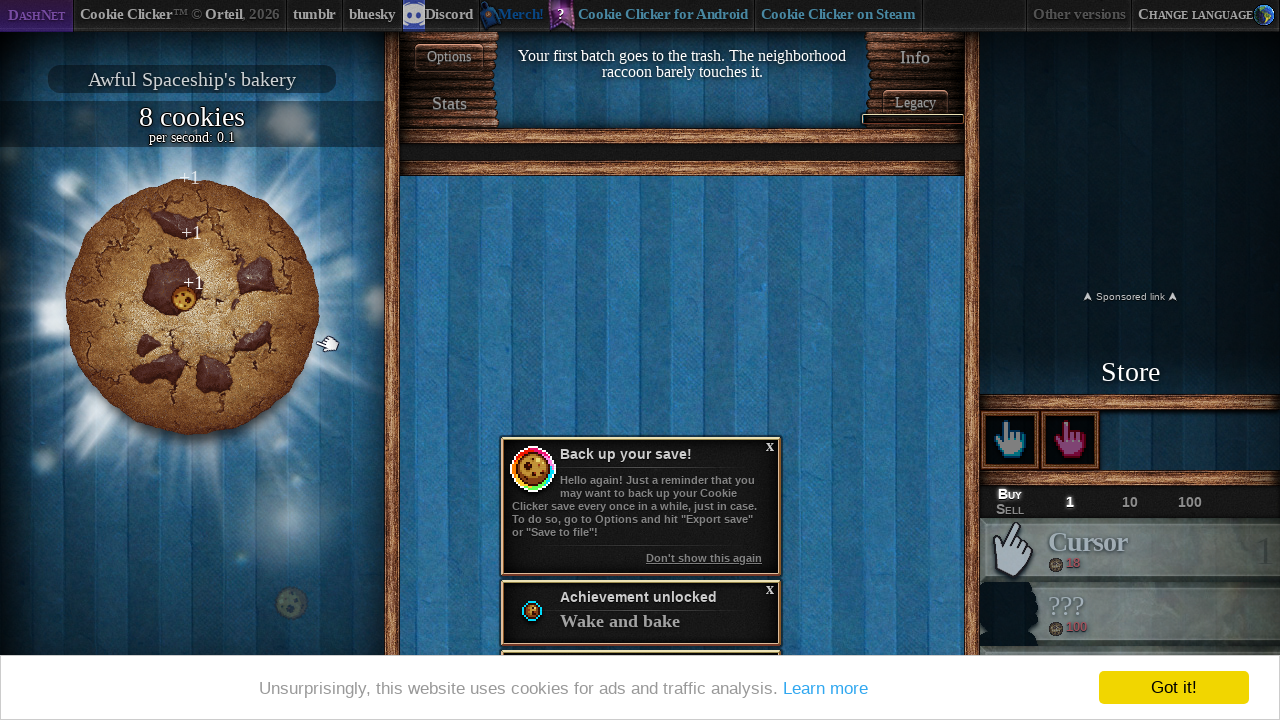

Clicked main cookie at (192, 307) on #bigCookie
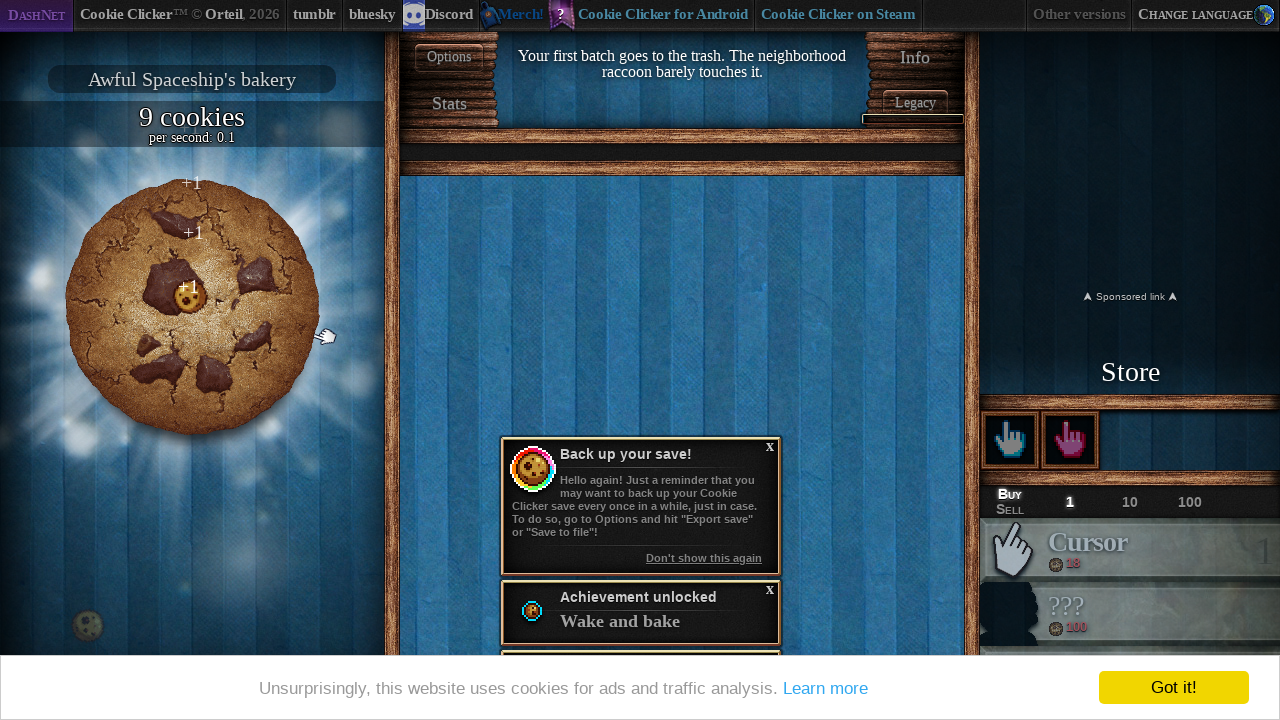

Clicked main cookie at (192, 307) on #bigCookie
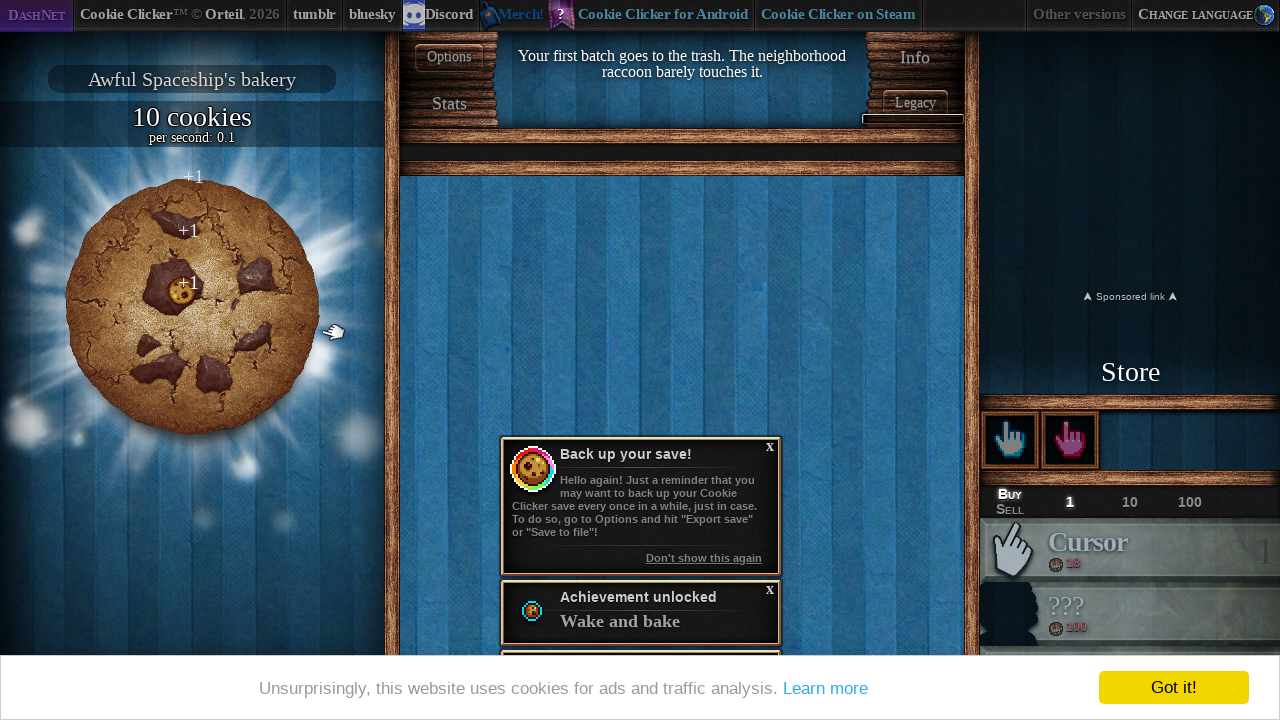

Clicked main cookie at (192, 307) on #bigCookie
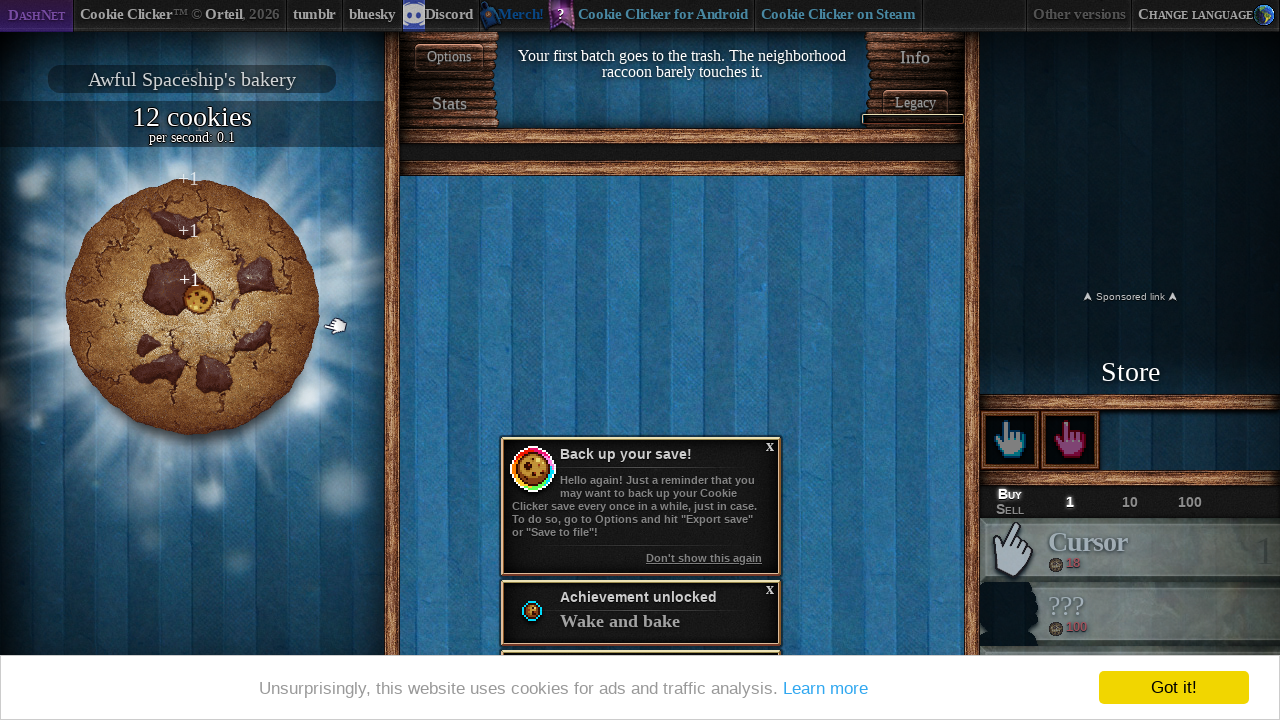

Clicked main cookie at (192, 307) on #bigCookie
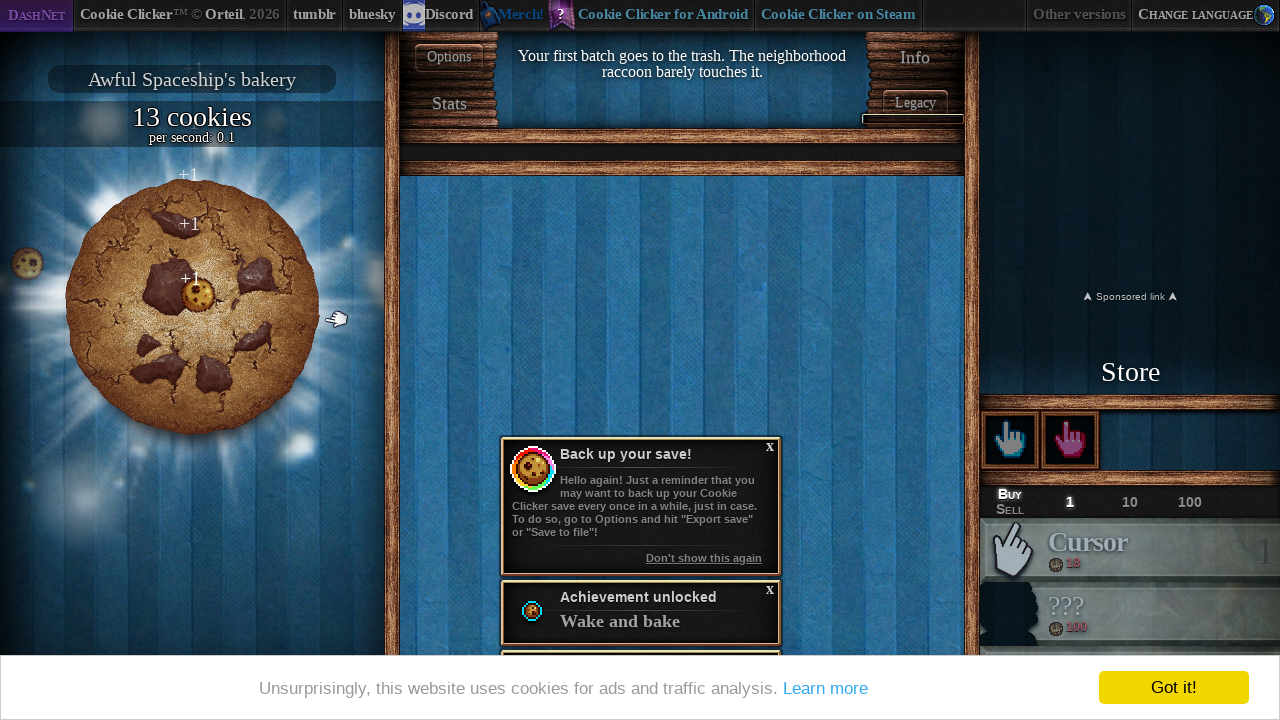

Clicked main cookie at (192, 307) on #bigCookie
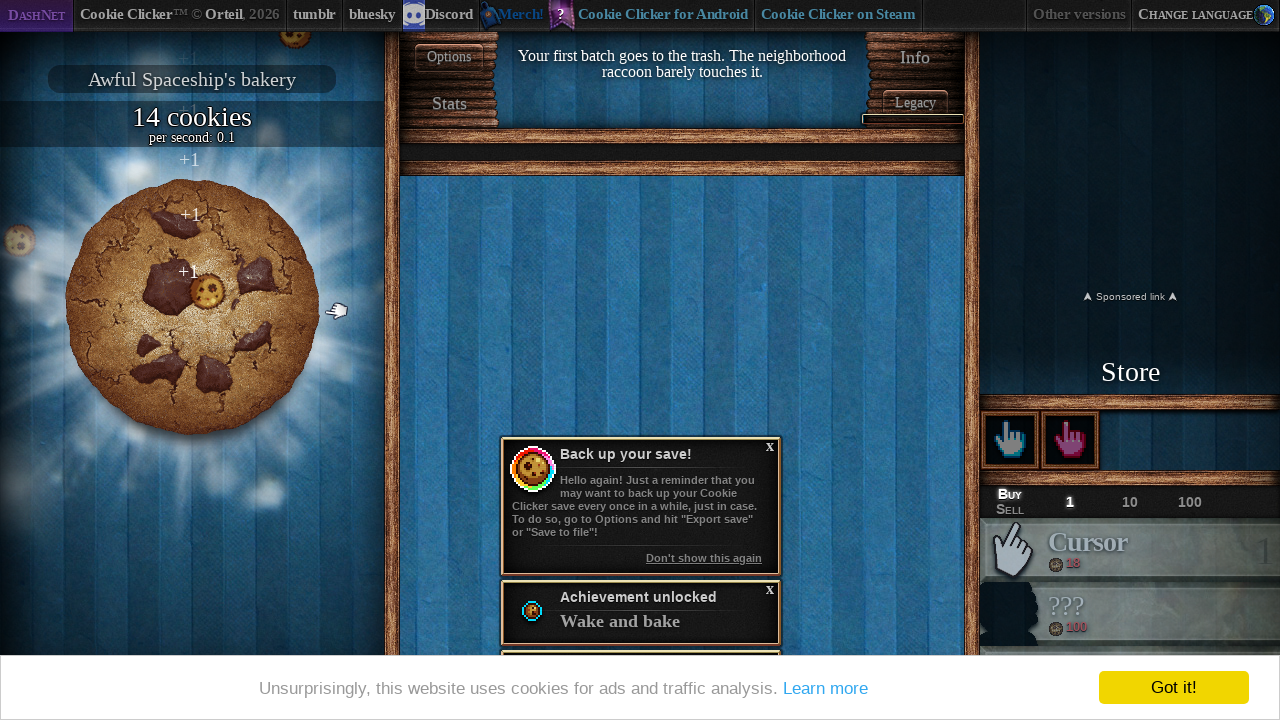

Clicked main cookie at (192, 307) on #bigCookie
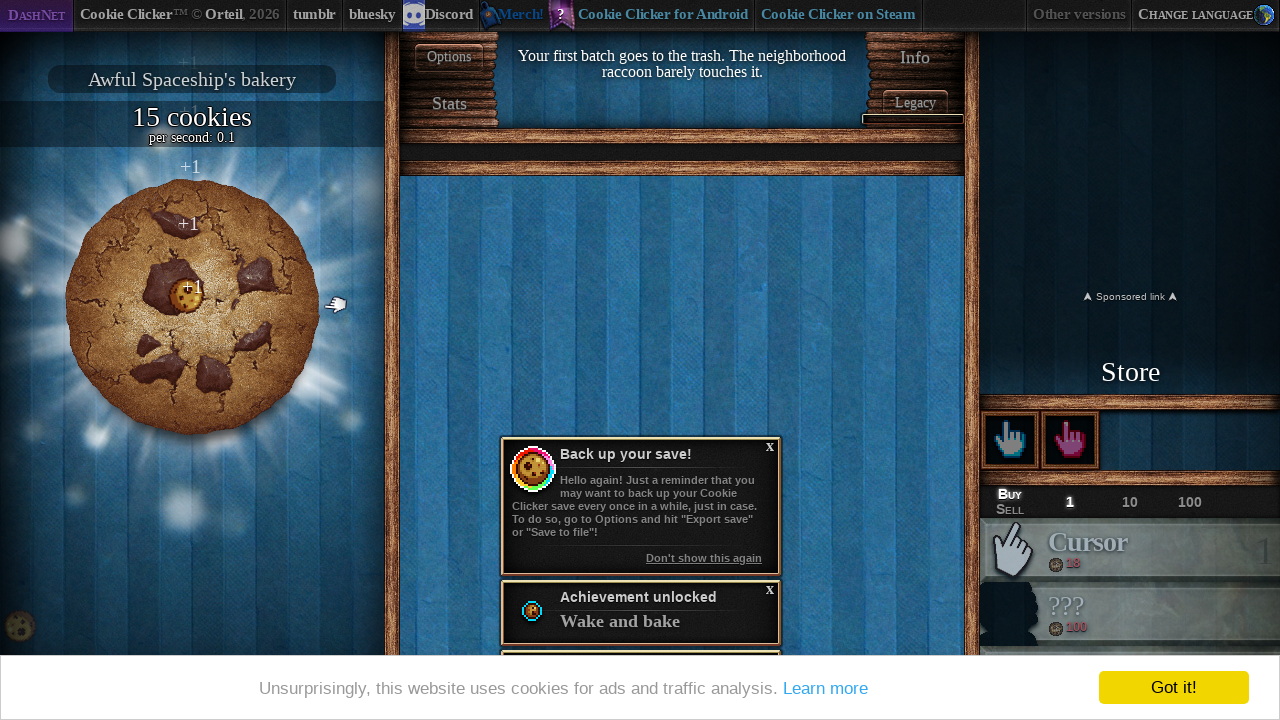

Clicked main cookie at (192, 307) on #bigCookie
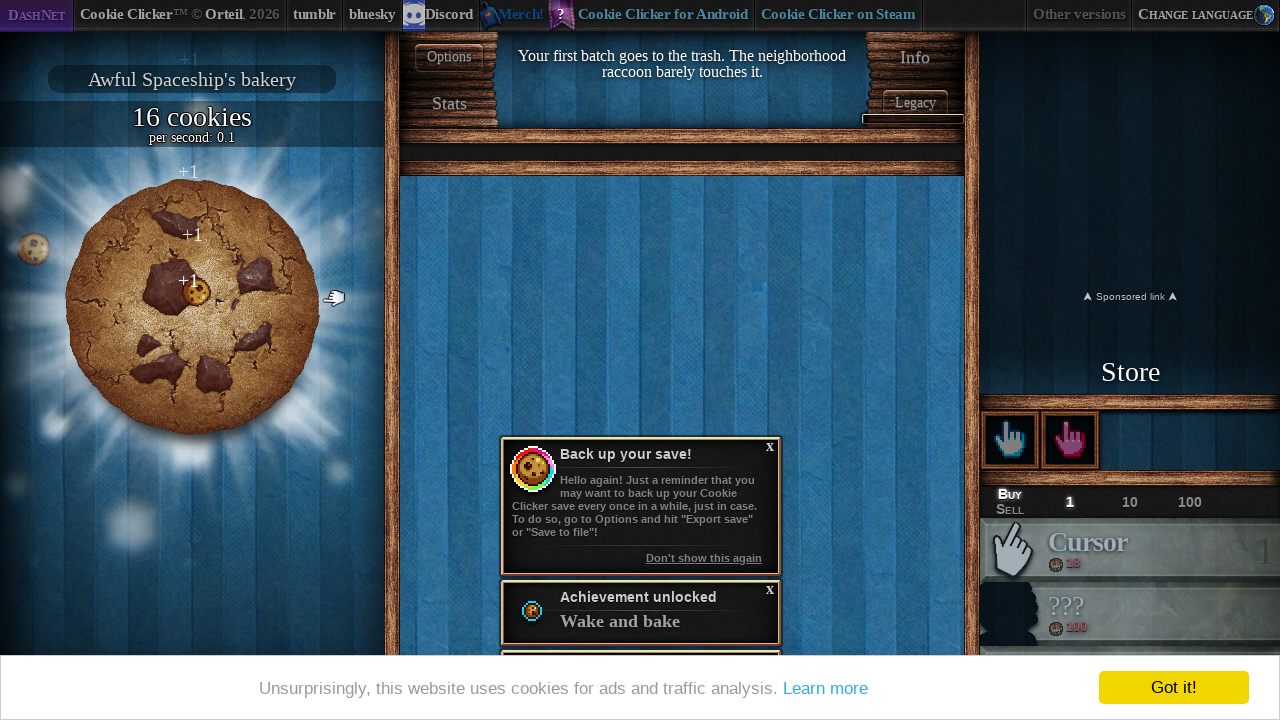

Clicked main cookie at (192, 307) on #bigCookie
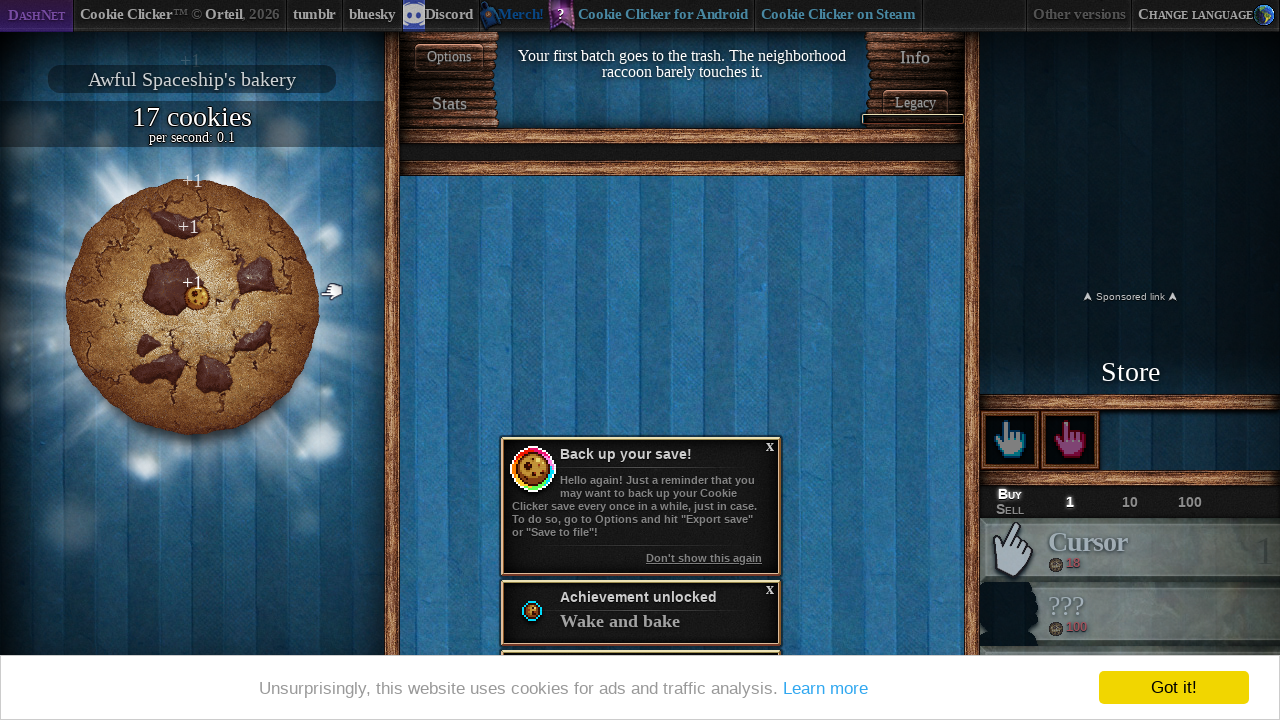

Clicked main cookie at (192, 307) on #bigCookie
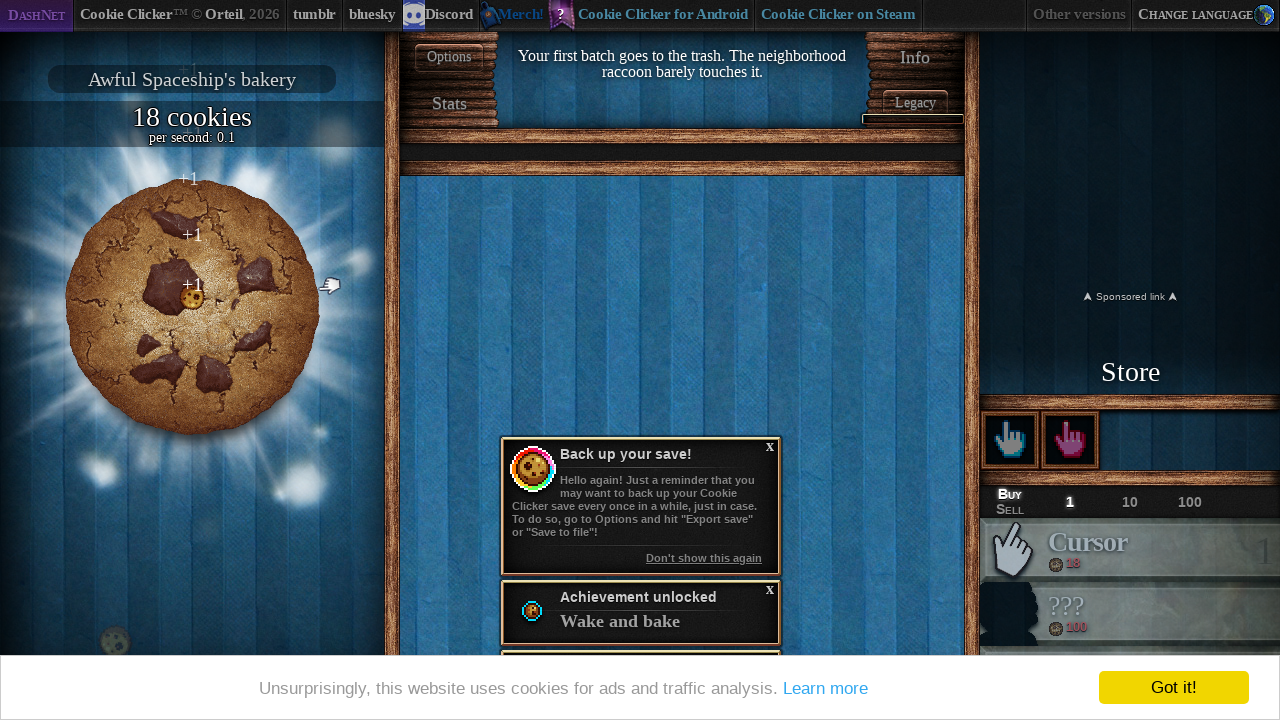

Clicked main cookie at (192, 307) on #bigCookie
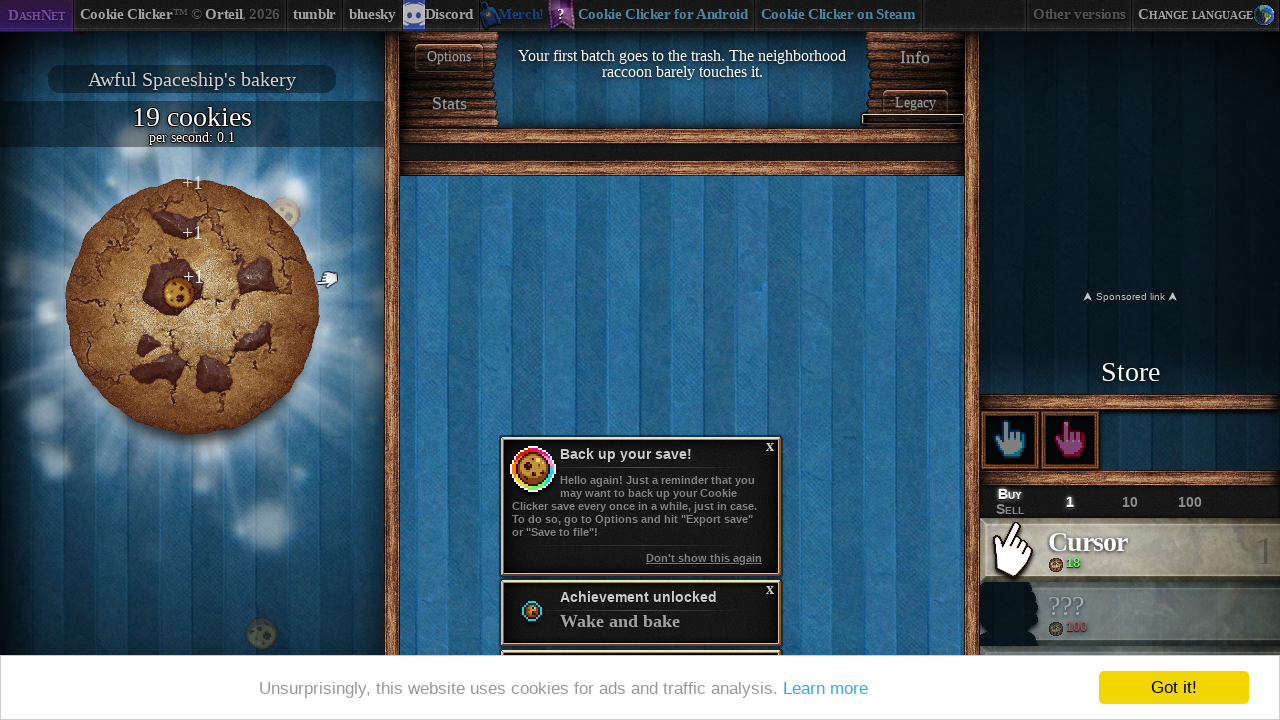

Clicked main cookie at (192, 307) on #bigCookie
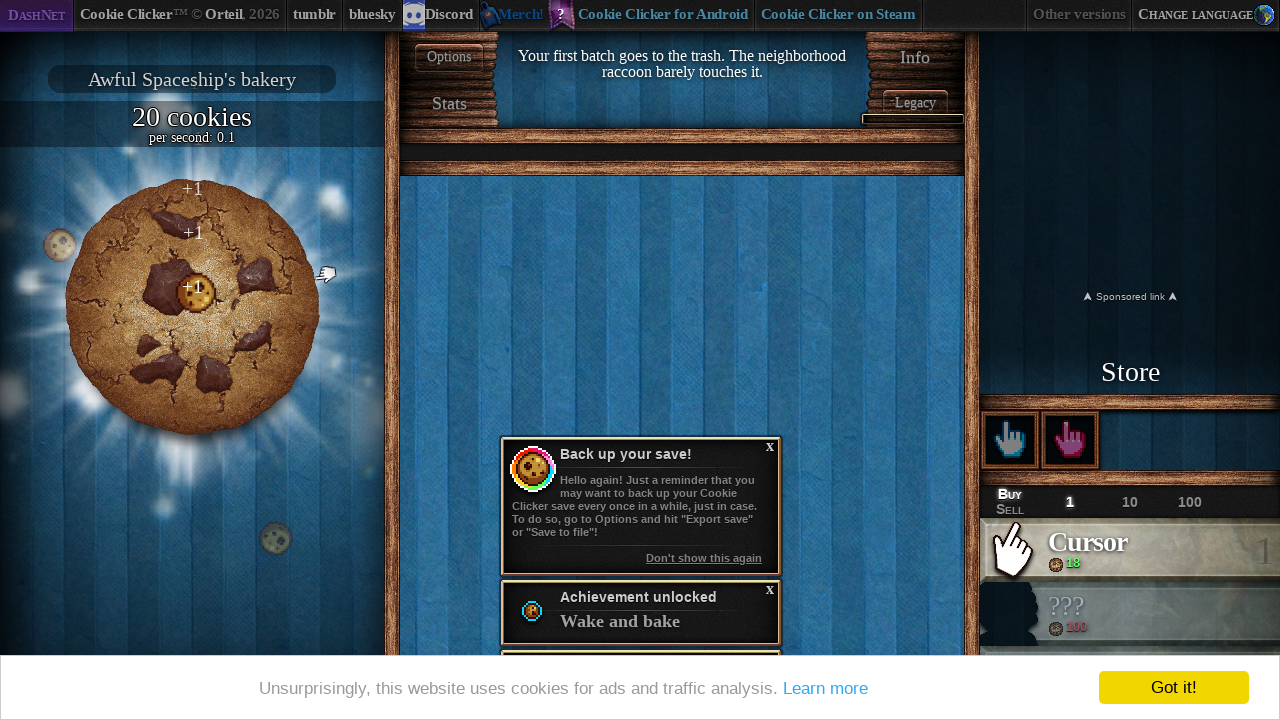

Clicked main cookie at (192, 307) on #bigCookie
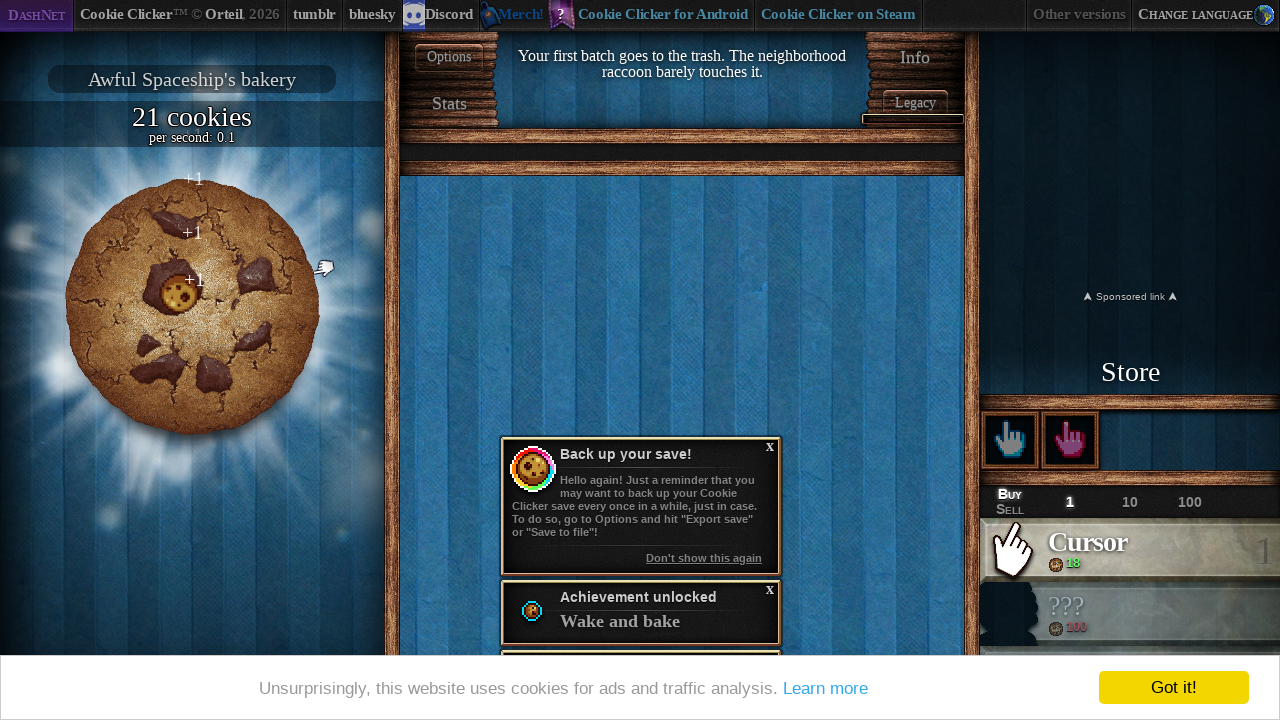

Waited 1 second for final state
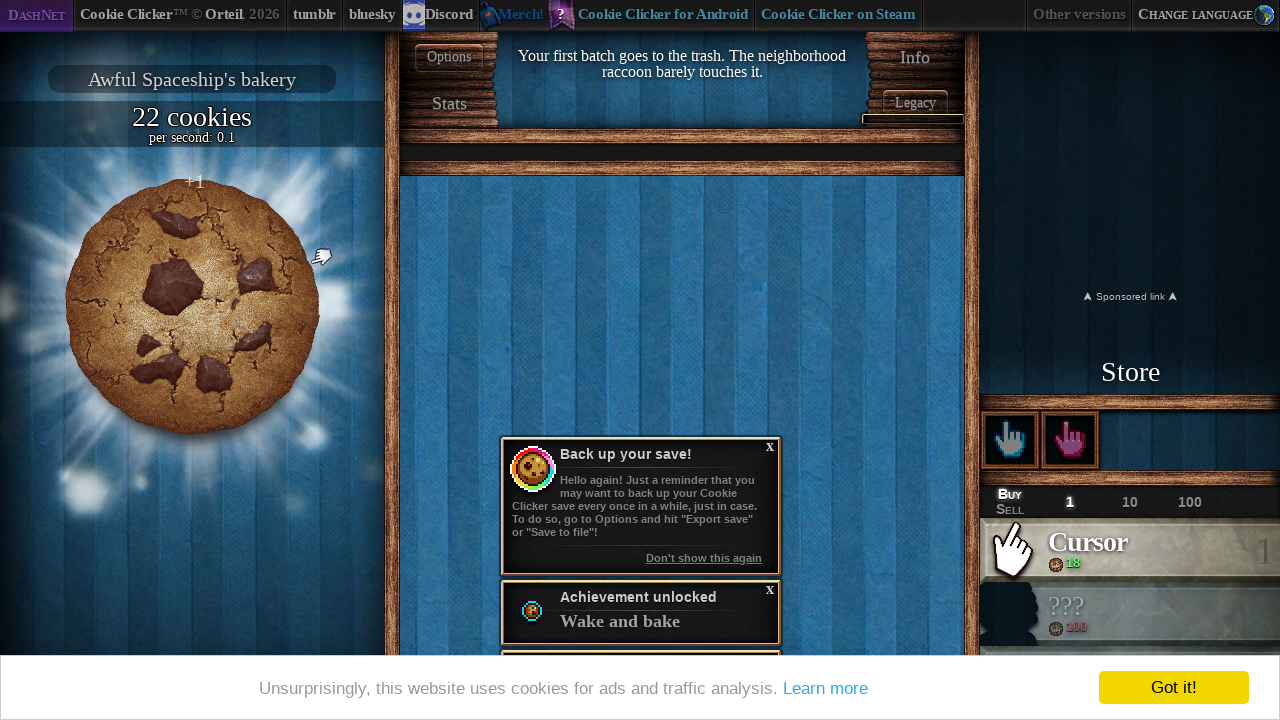

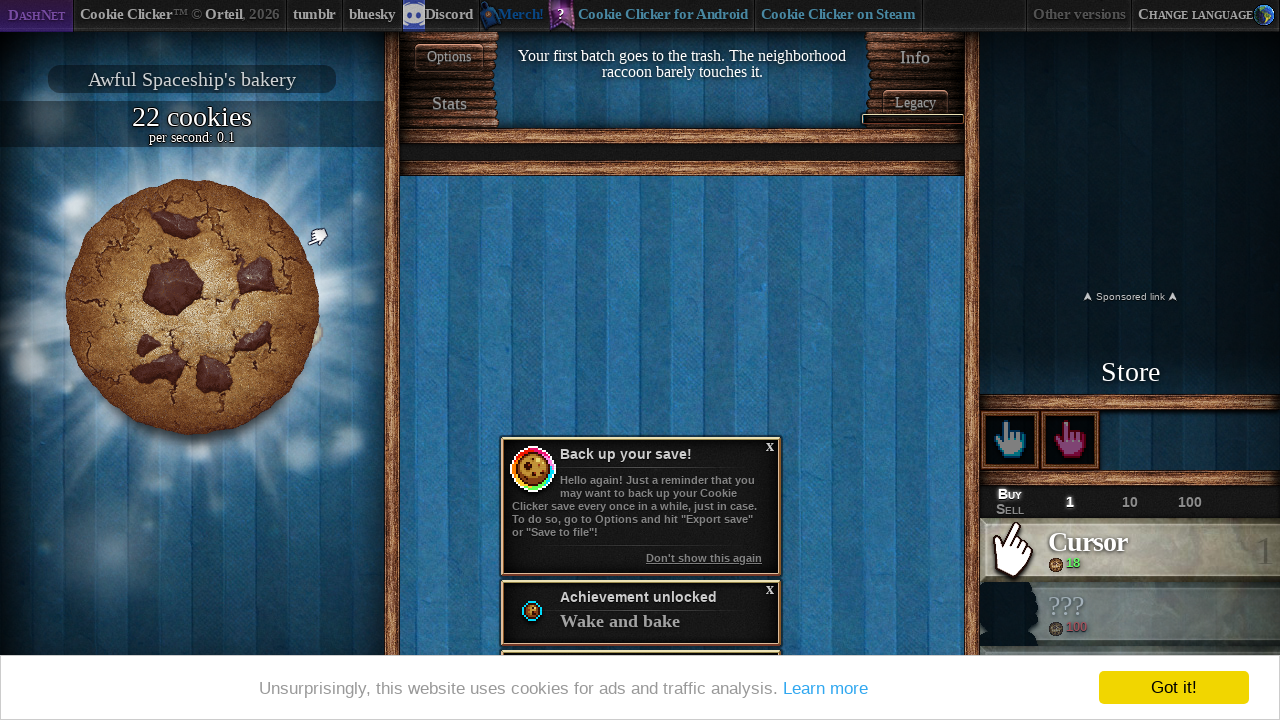